Validates that all footer links on the automation practice page are not broken by checking their HTTP status codes

Starting URL: https://rahulshettyacademy.com/AutomationPractice/

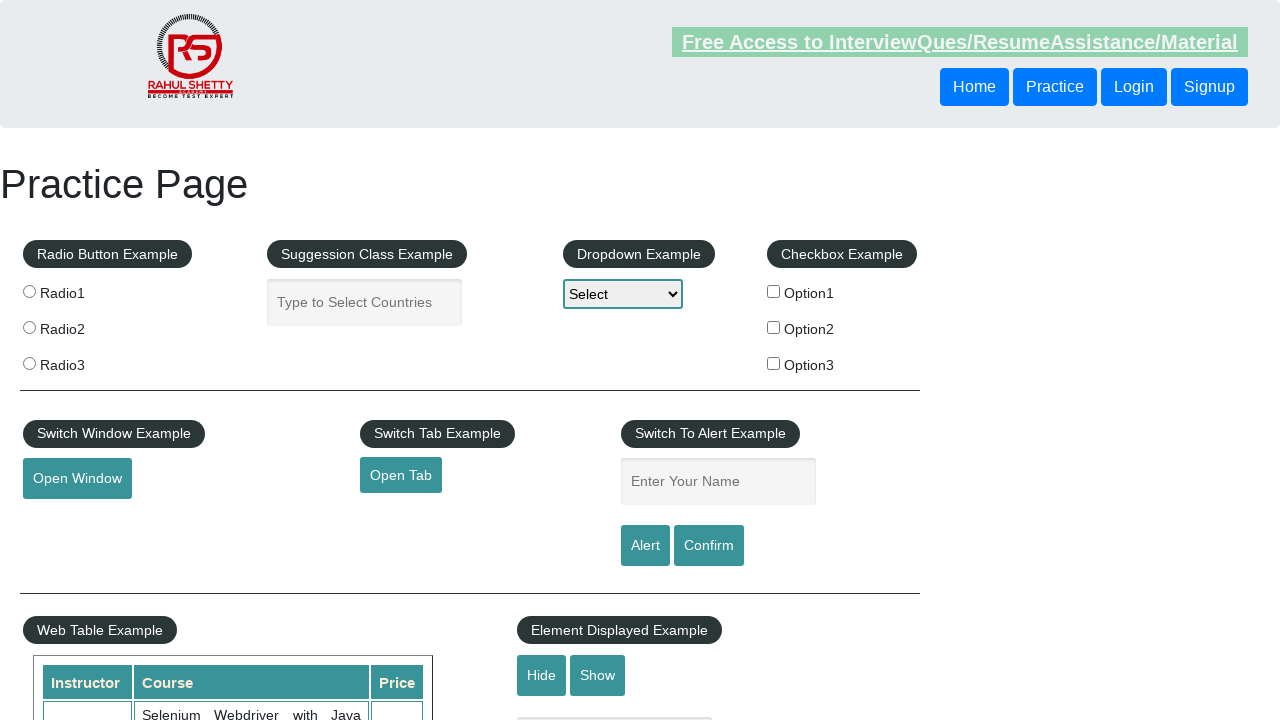

Waited for footer links to load
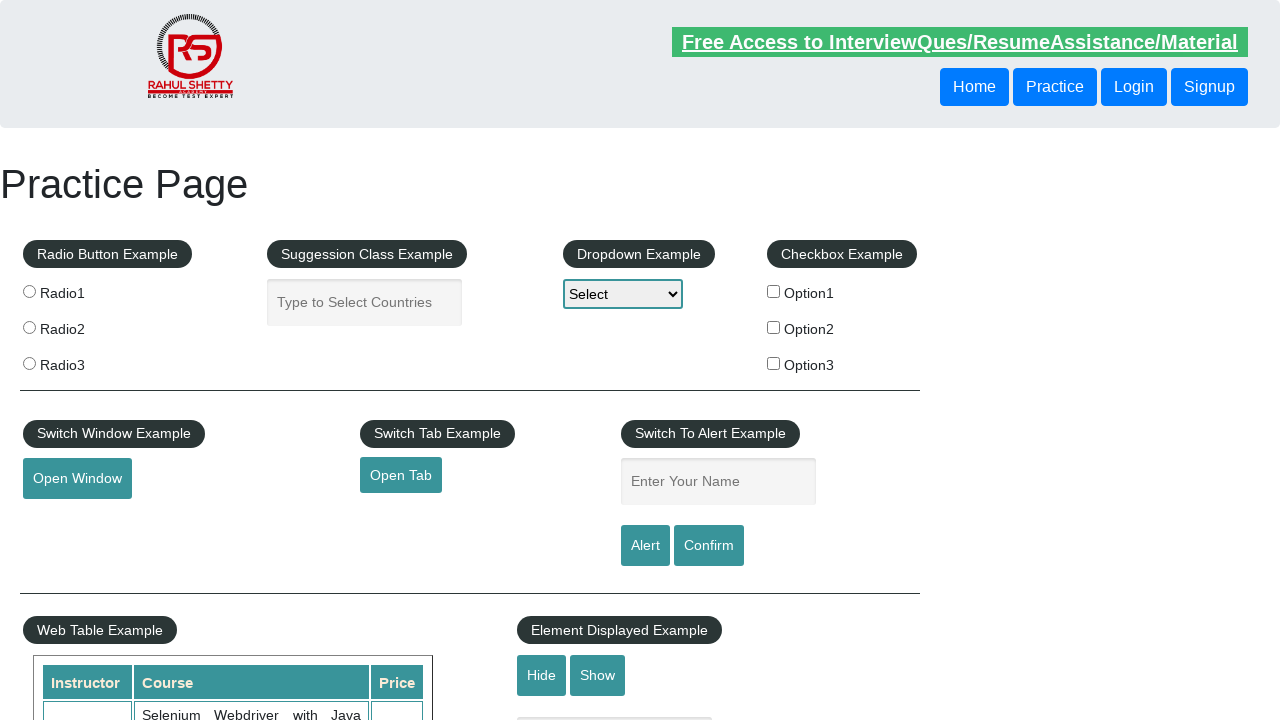

Retrieved all footer links from the page
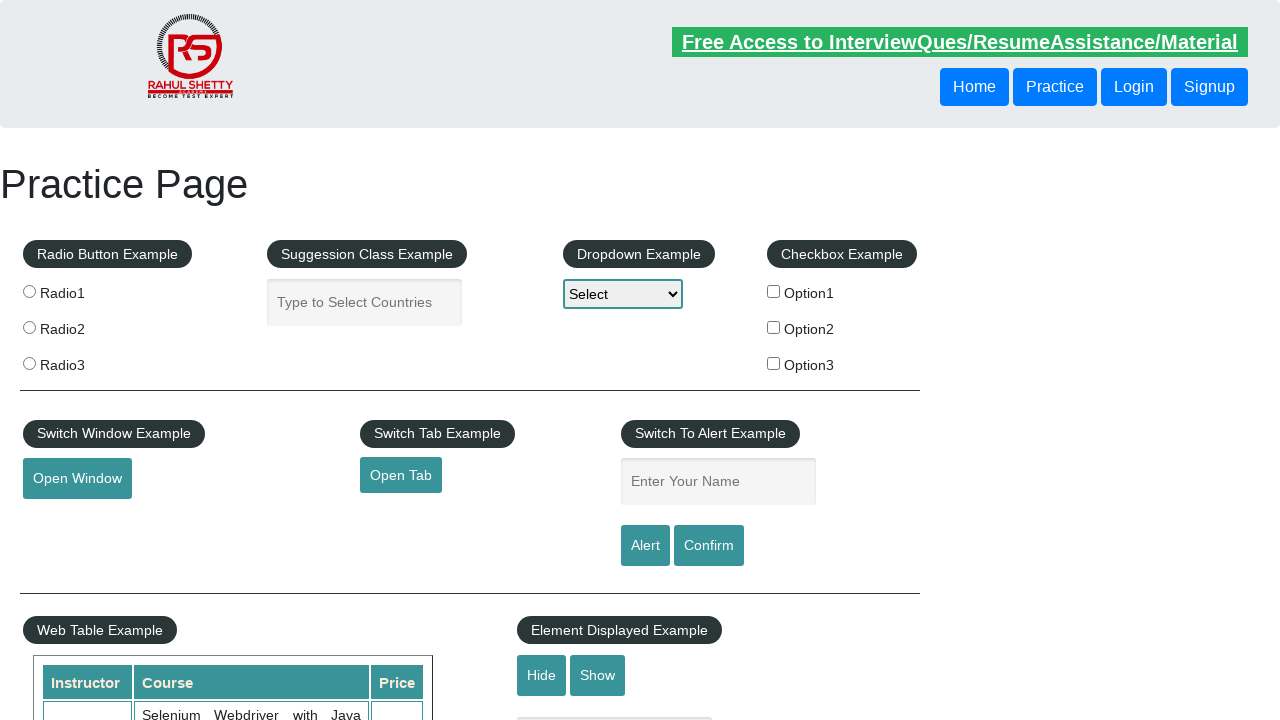

Retrieved text content from footer link: 'Discount Coupons'
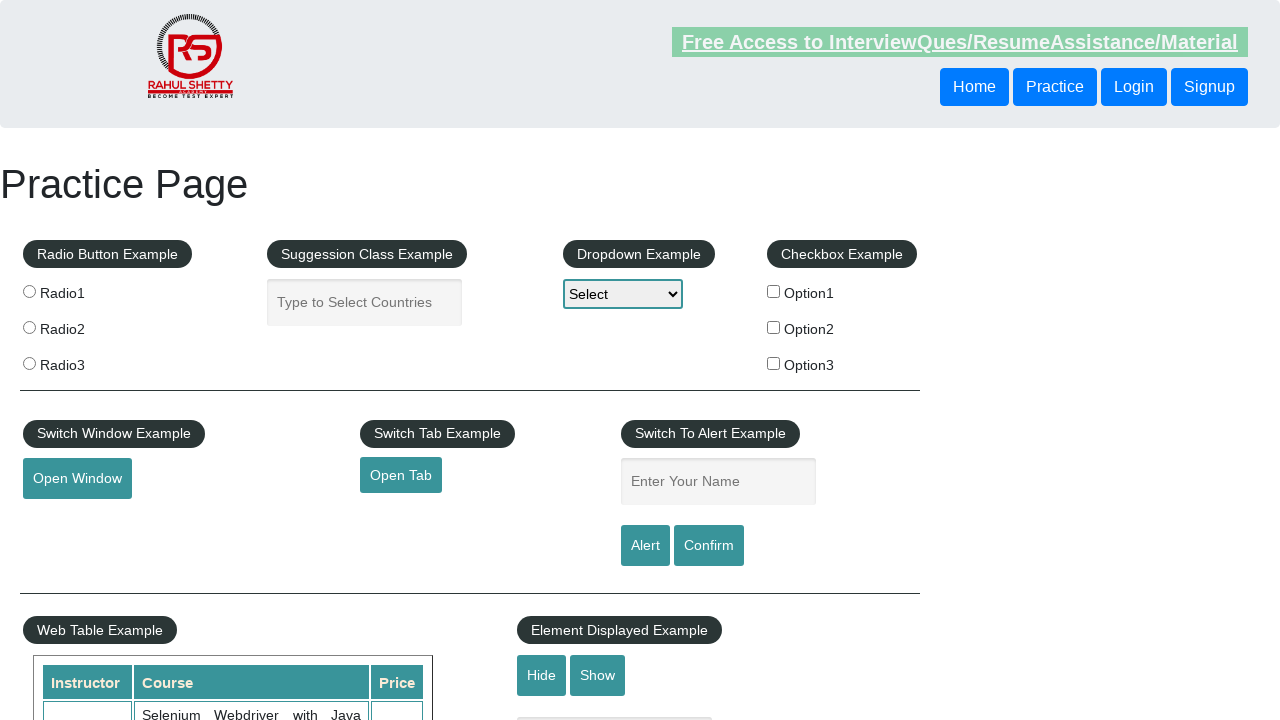

Retrieved href attribute from footer link: '#'
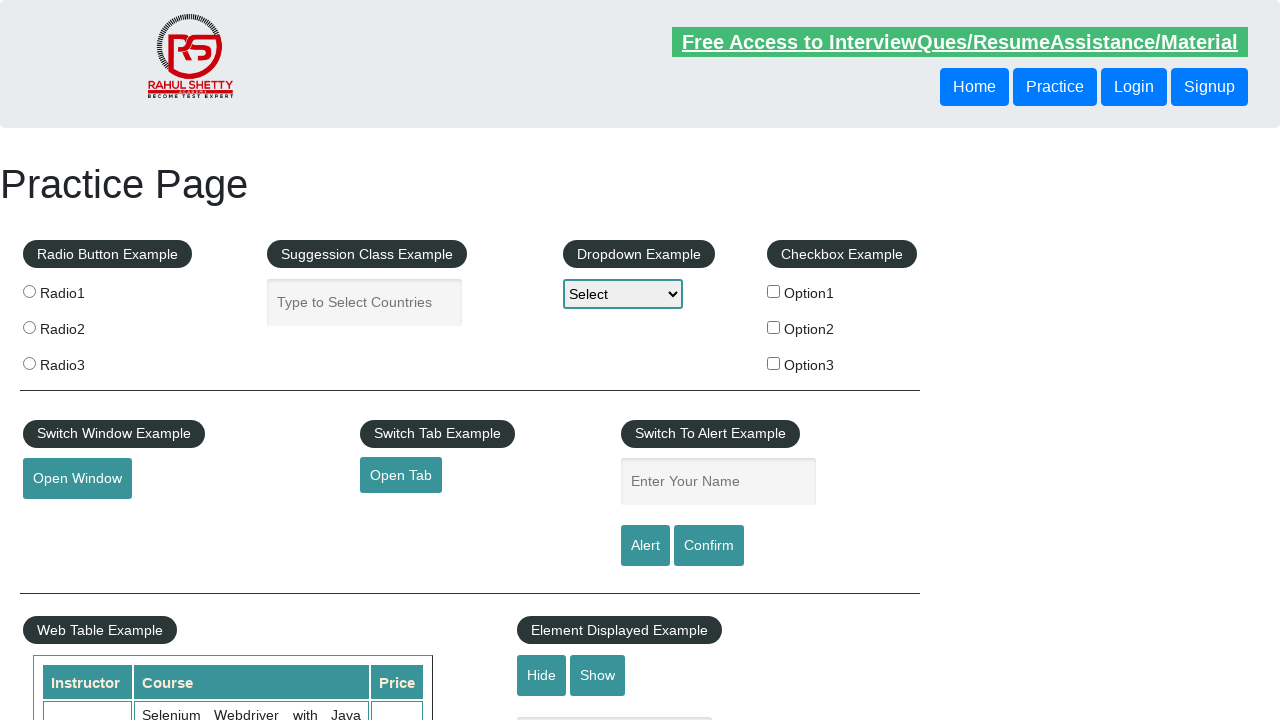

Retrieved text content from footer link: 'REST API'
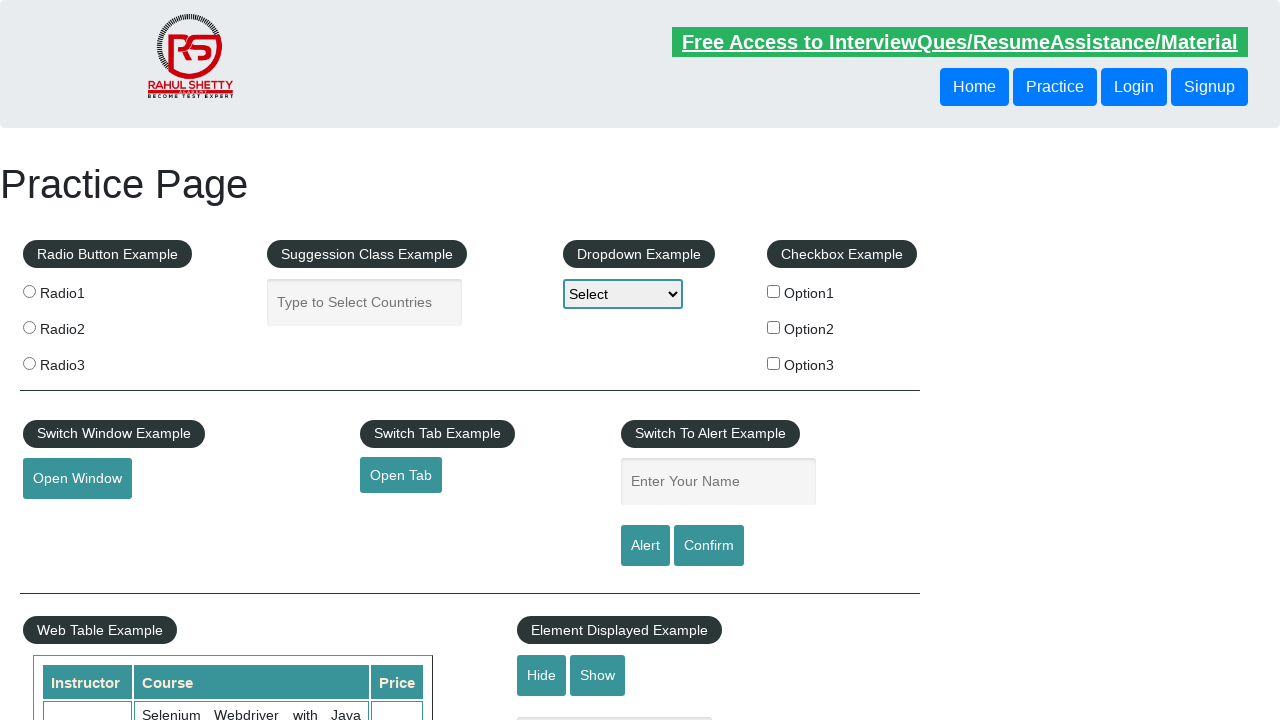

Retrieved href attribute from footer link: 'http://www.restapitutorial.com/'
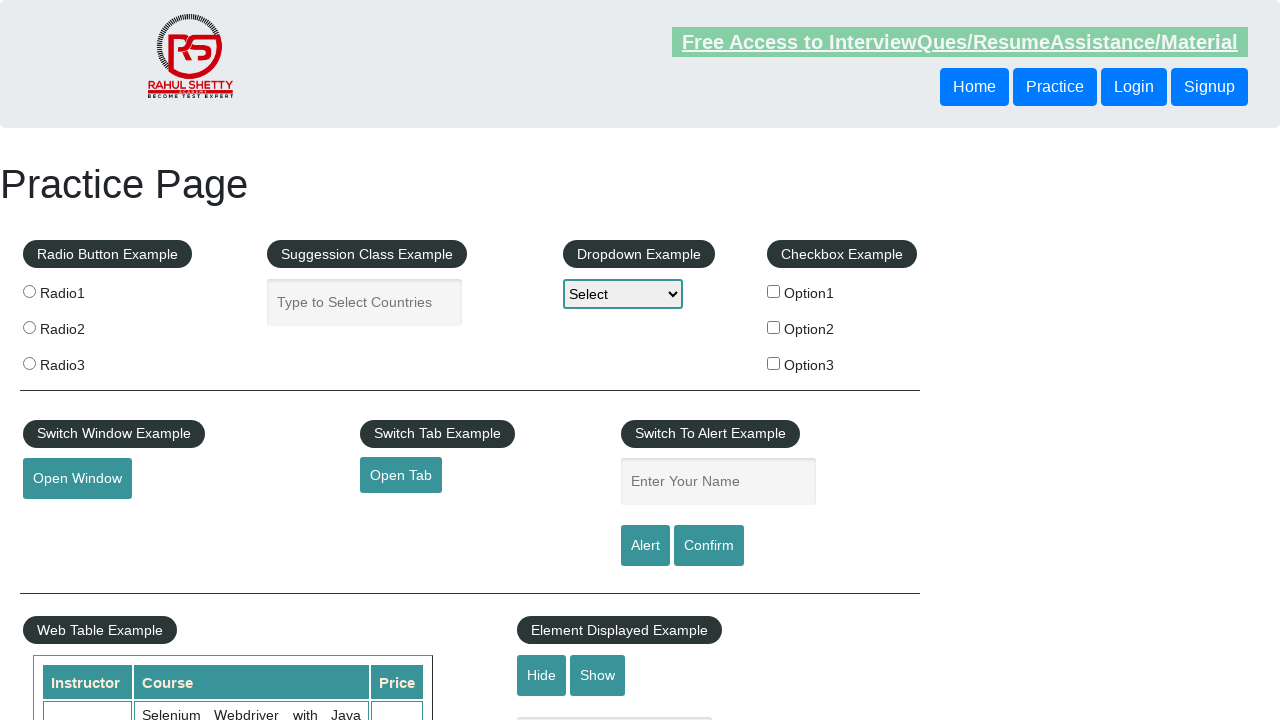

Retrieved text content from footer link: 'SoapUI'
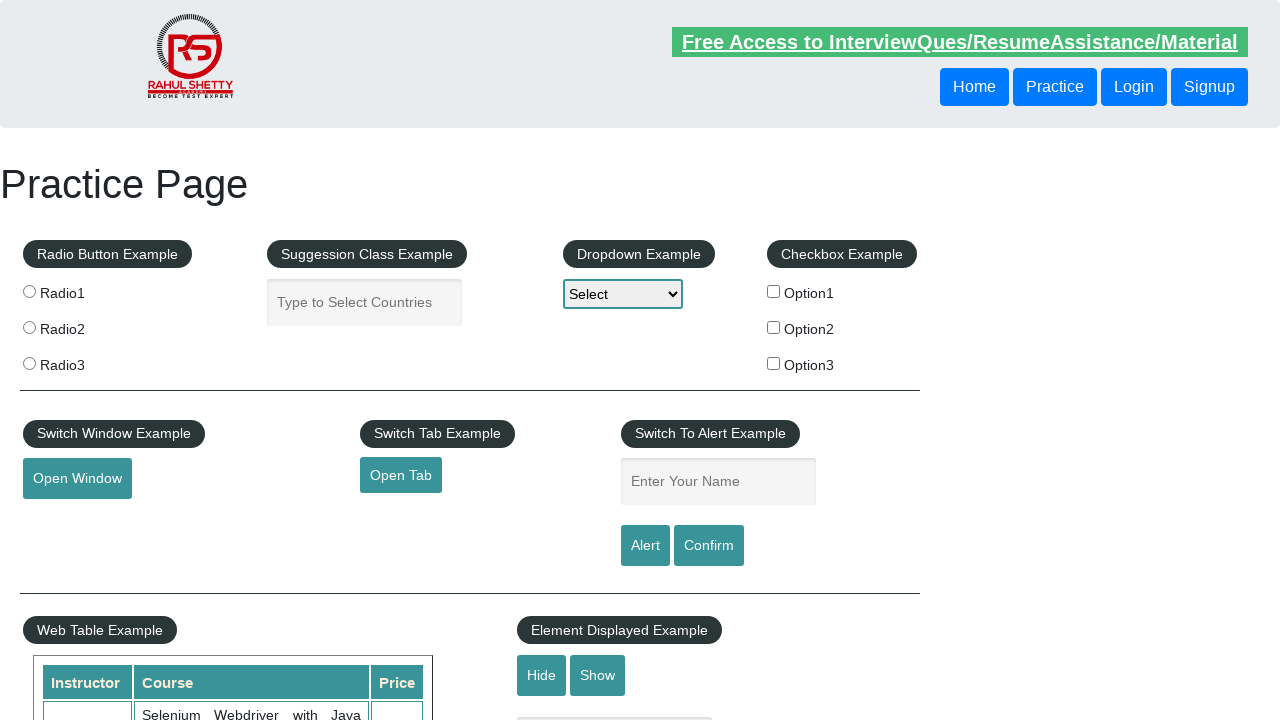

Retrieved href attribute from footer link: 'https://www.soapui.org/'
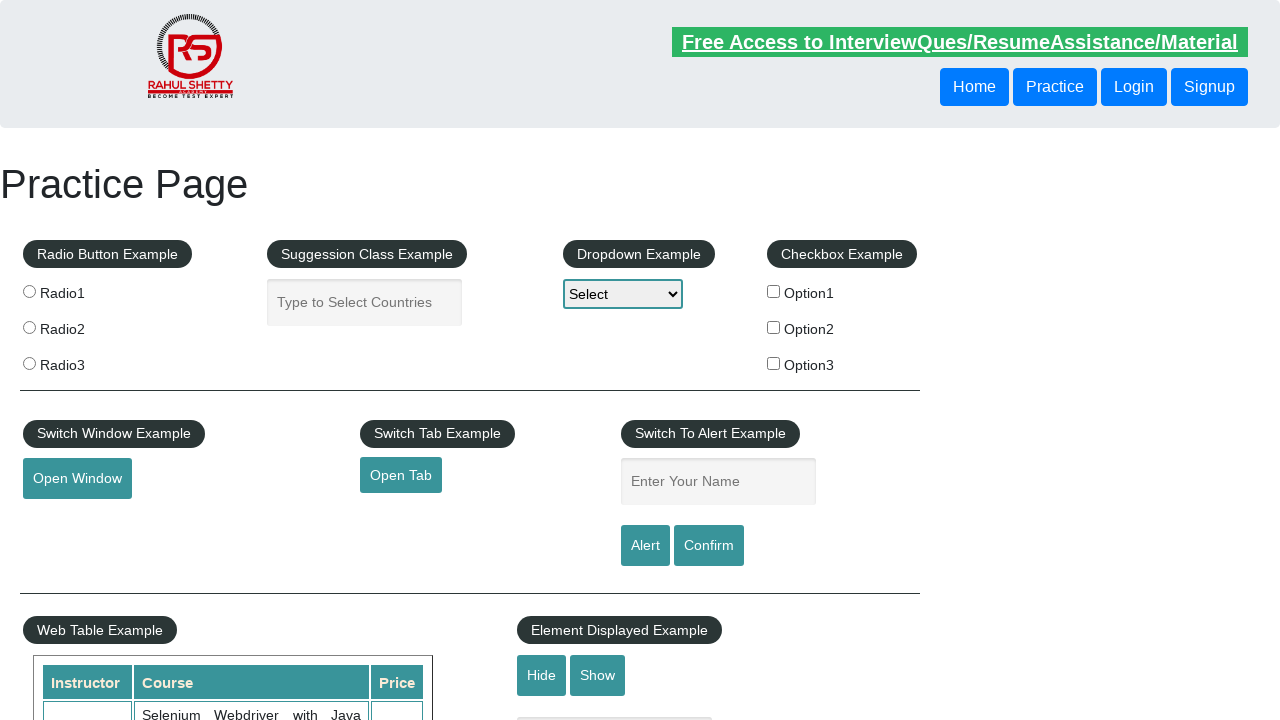

Retrieved text content from footer link: 'Appium'
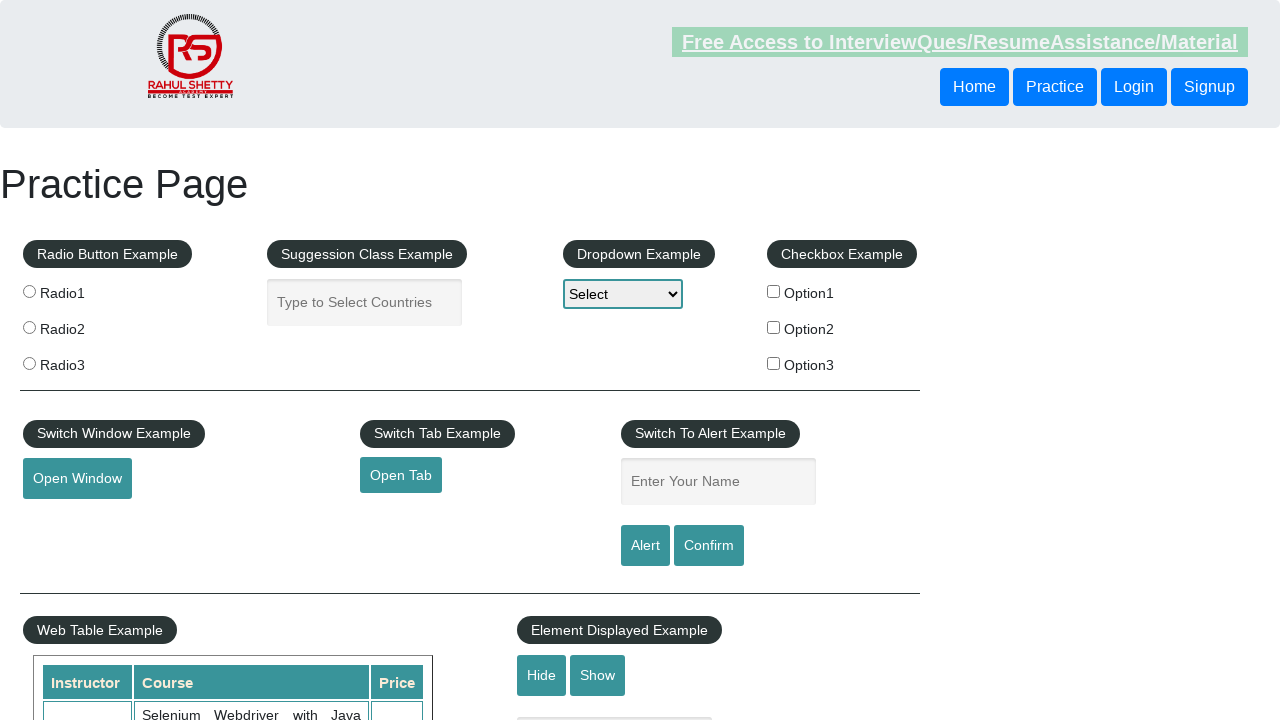

Retrieved href attribute from footer link: 'https://courses.rahulshettyacademy.com/p/appium-tutorial'
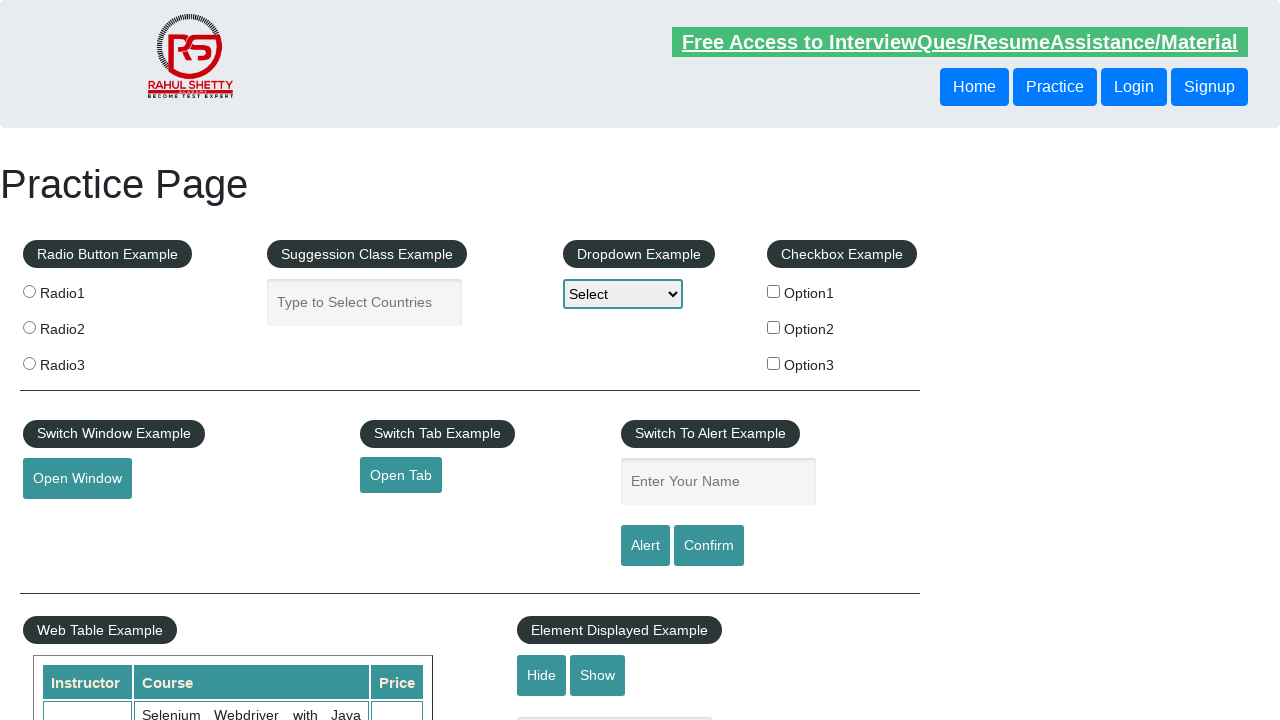

Retrieved text content from footer link: 'JMeter'
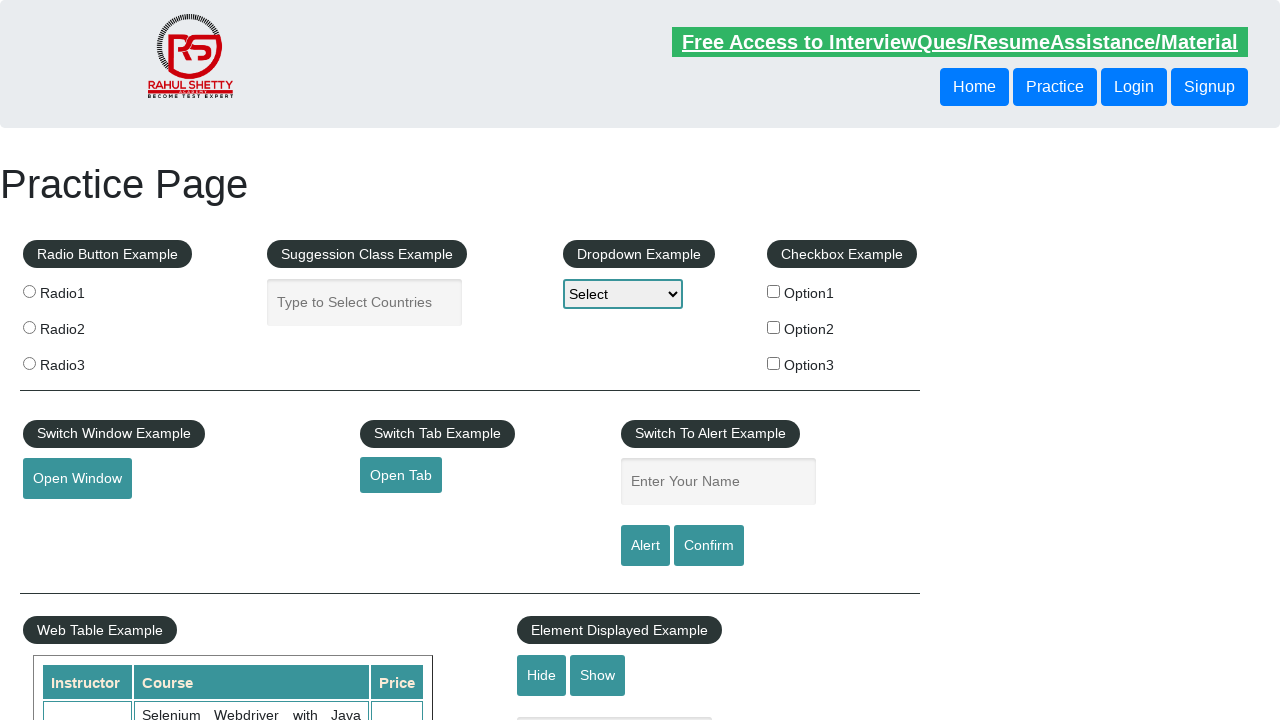

Retrieved href attribute from footer link: 'https://jmeter.apache.org/'
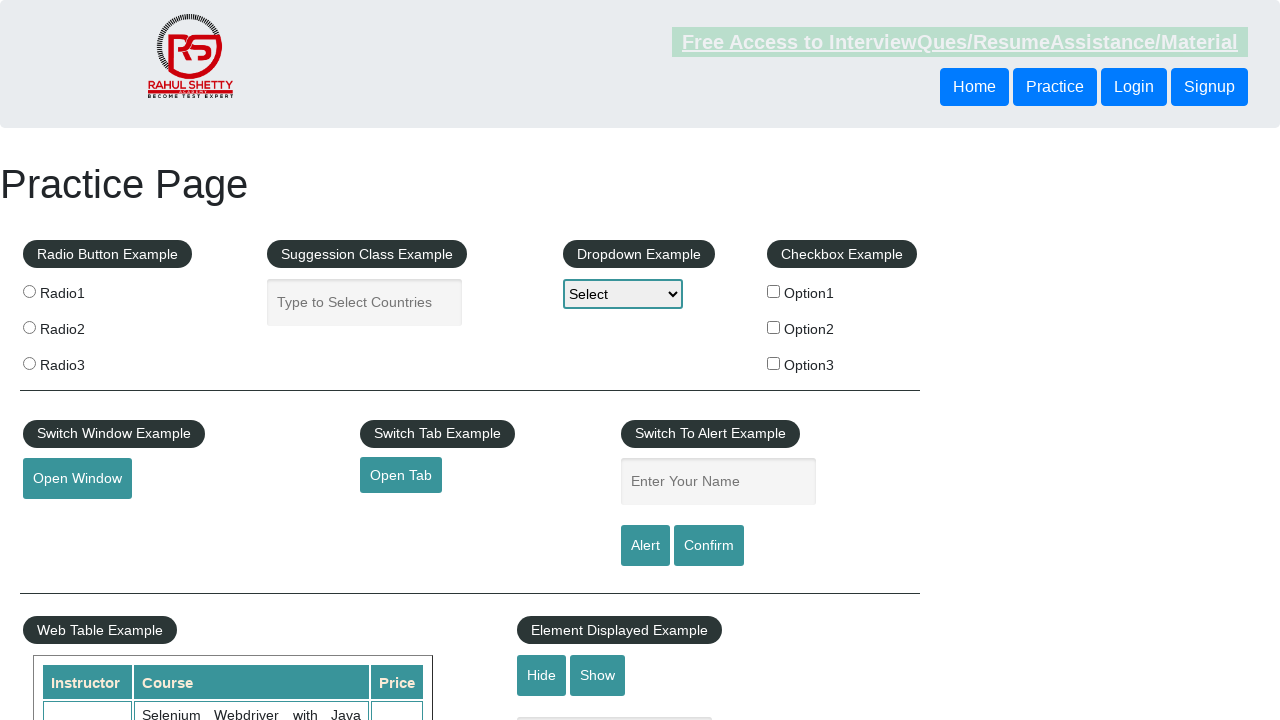

Retrieved text content from footer link: 'Latest News'
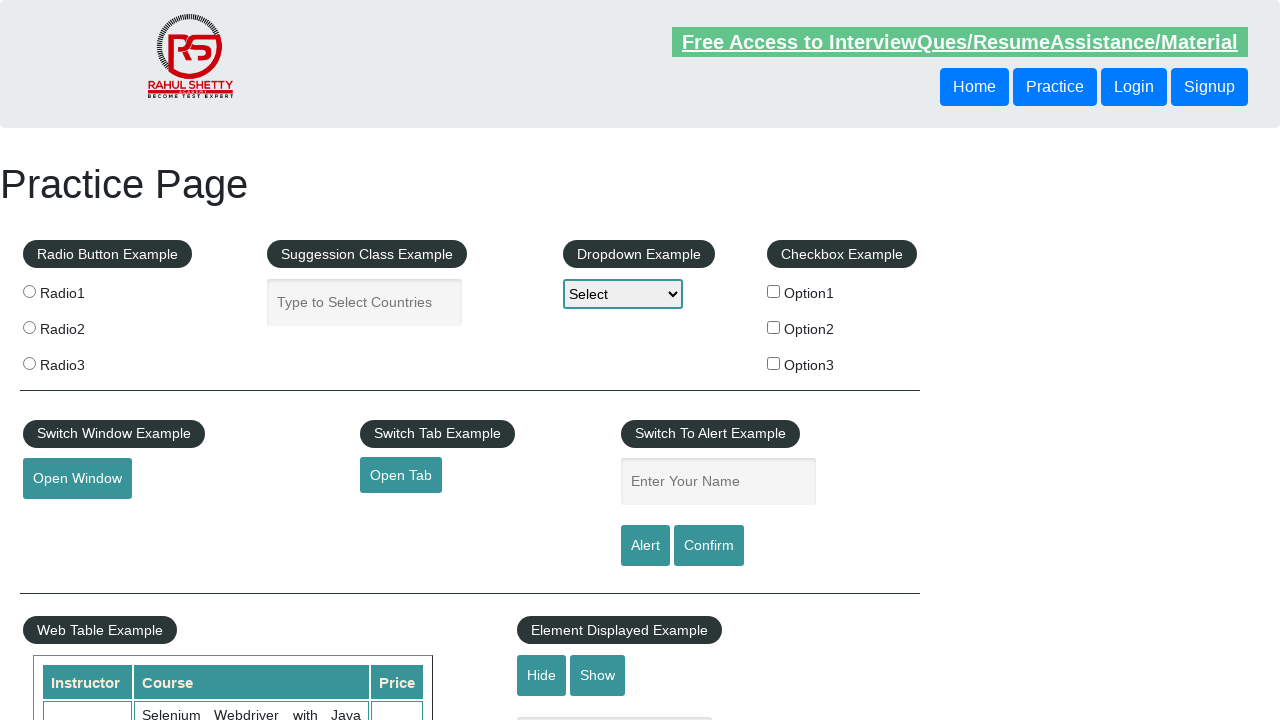

Retrieved href attribute from footer link: '#'
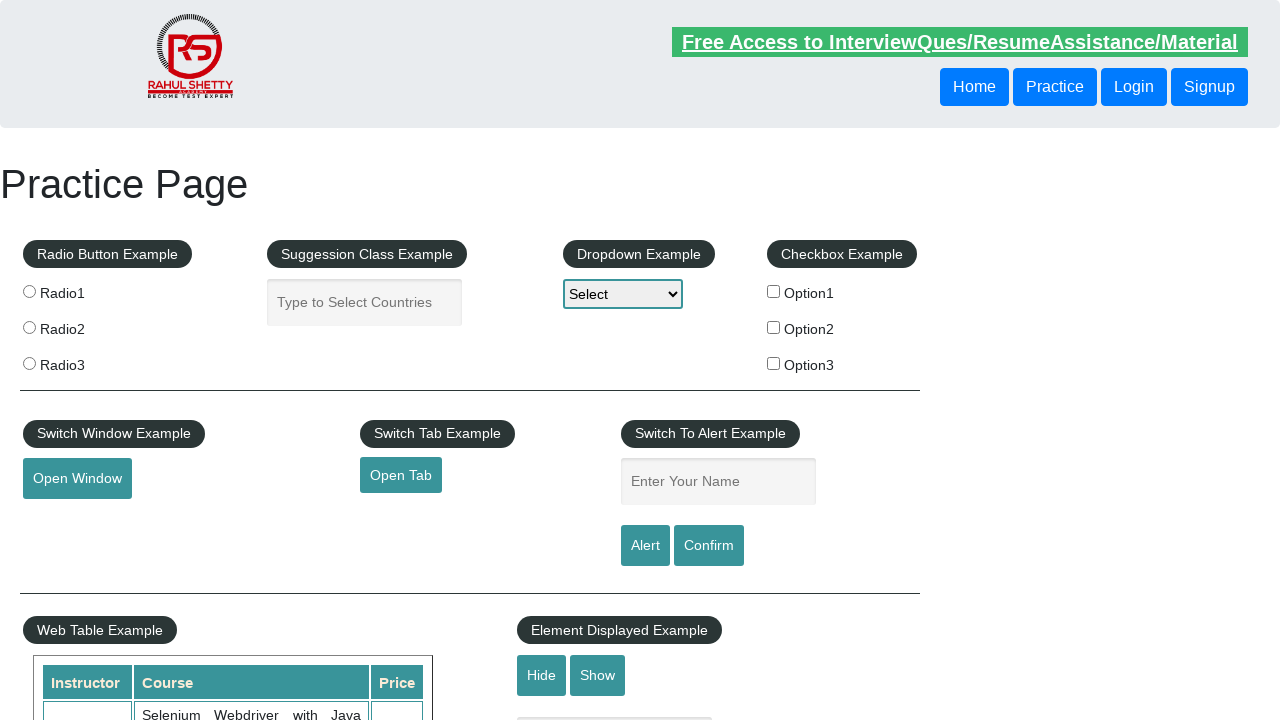

Retrieved text content from footer link: 'Broken Link'
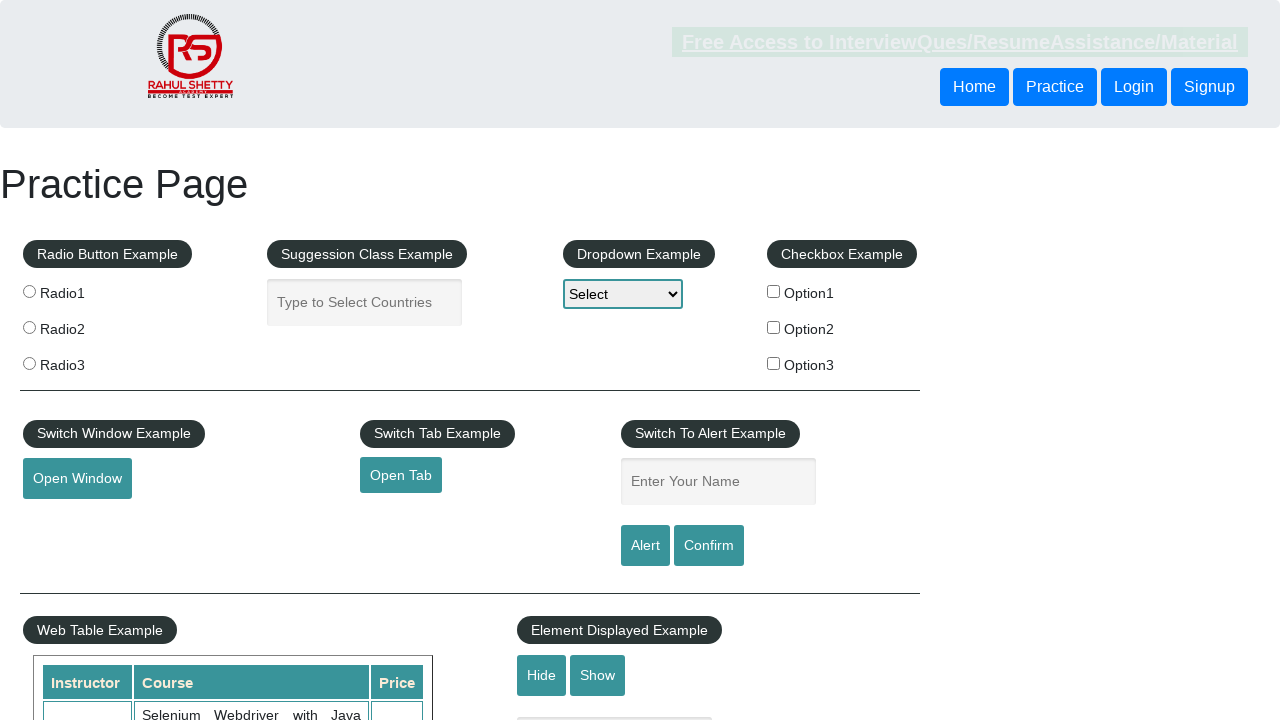

Retrieved href attribute from footer link: 'https://rahulshettyacademy.com/brokenlink'
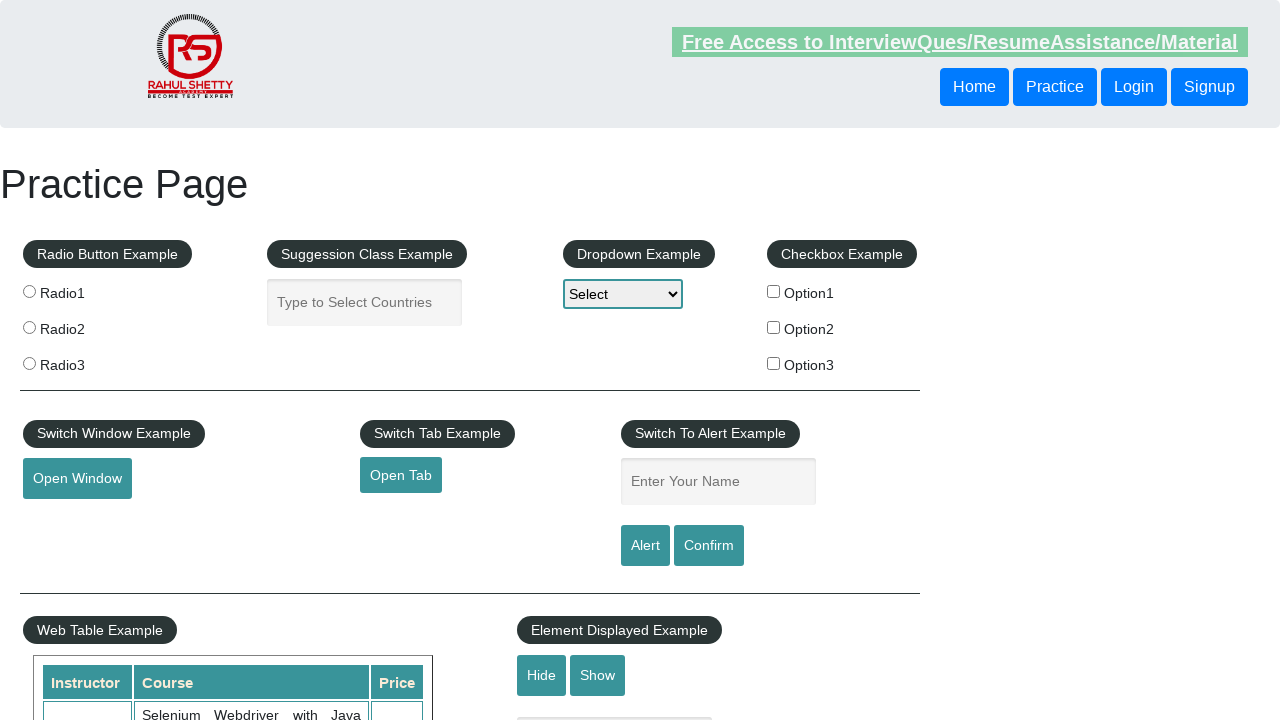

Retrieved text content from footer link: 'Dummy Content for Testing.'
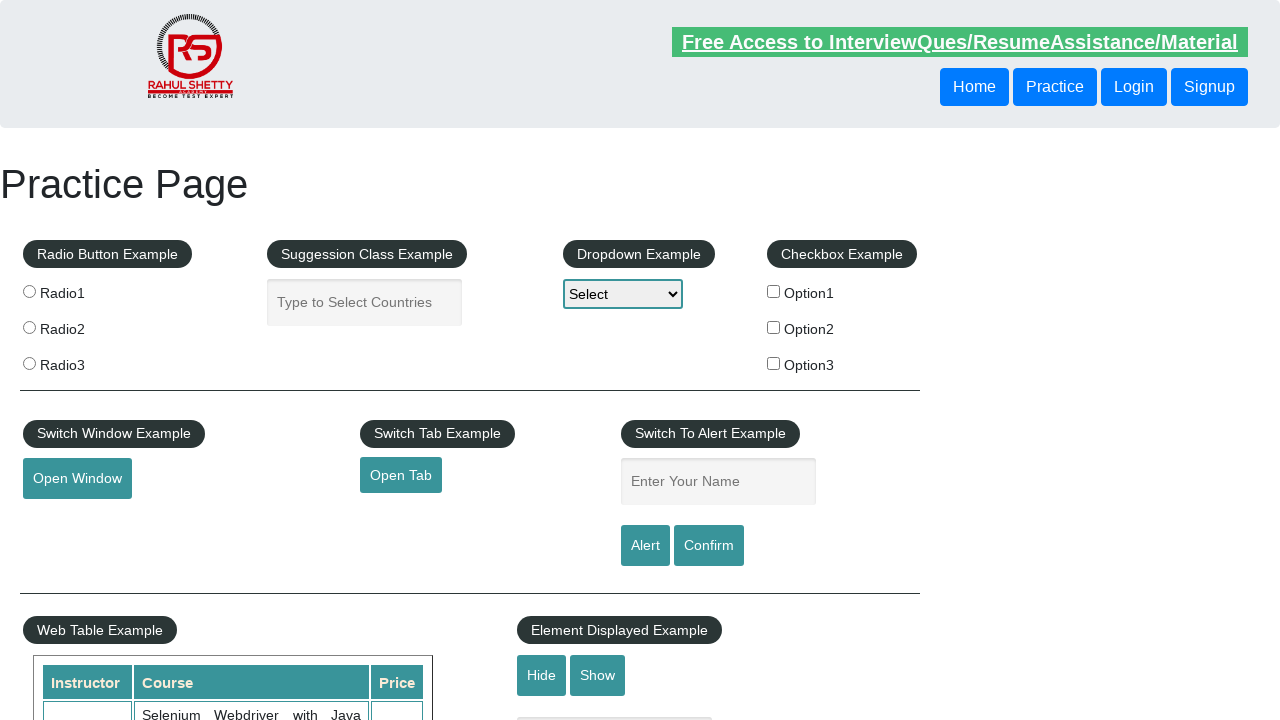

Retrieved href attribute from footer link: '#'
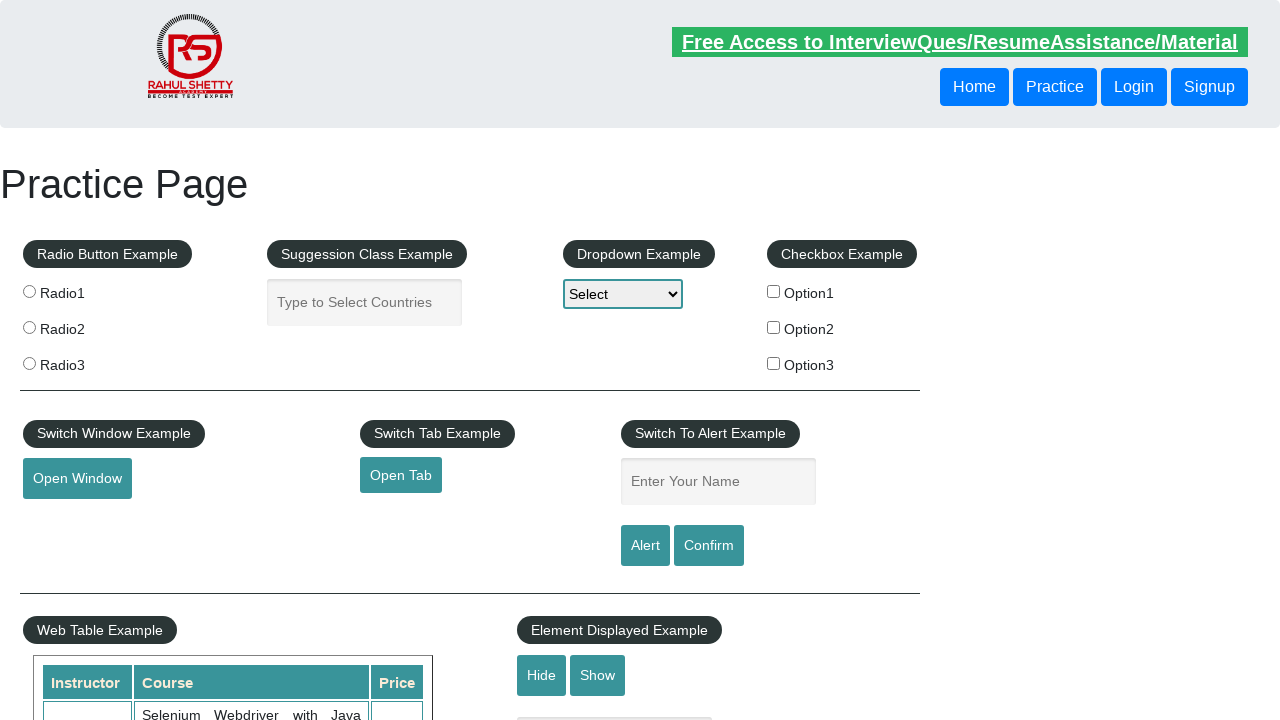

Retrieved text content from footer link: 'Dummy Content for Testing.'
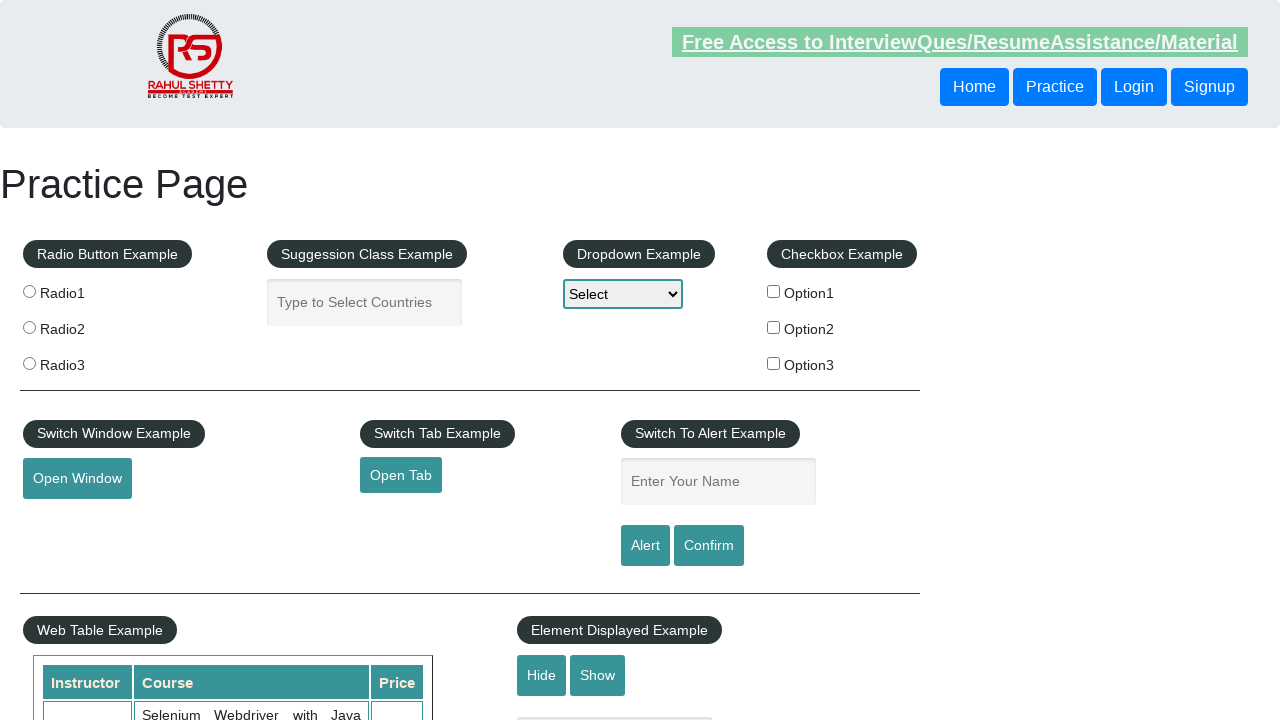

Retrieved href attribute from footer link: '#'
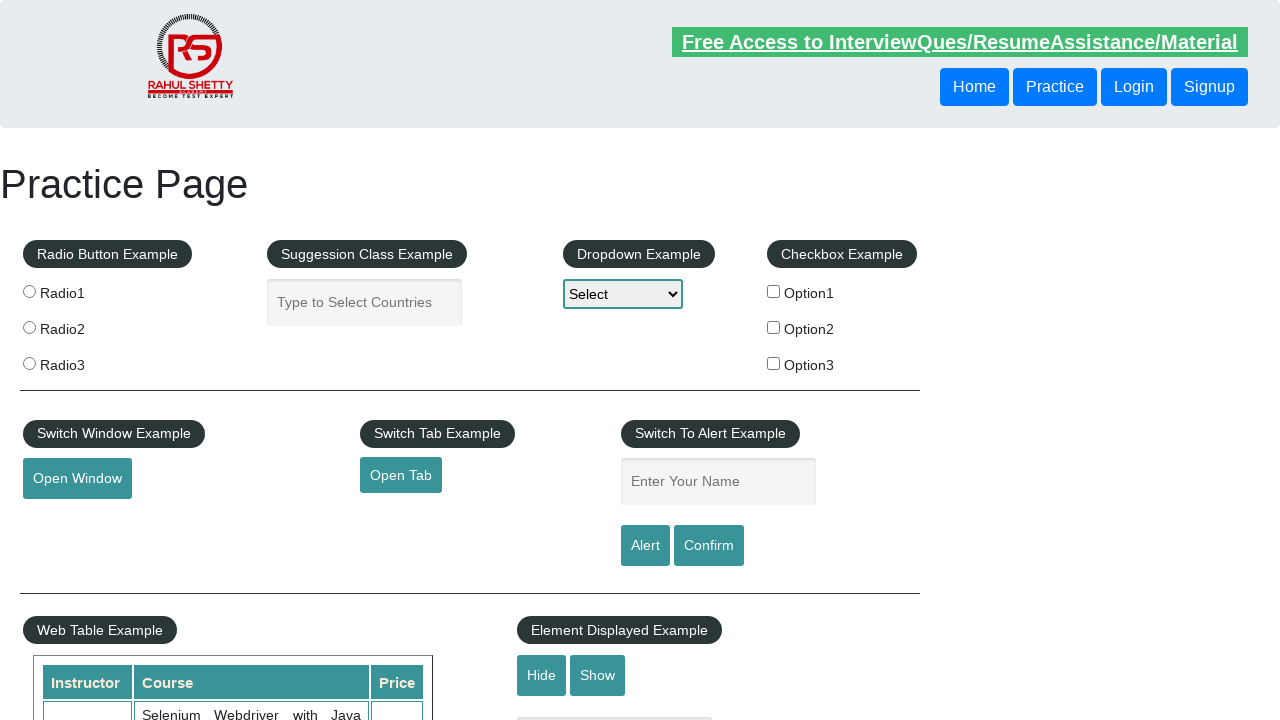

Retrieved text content from footer link: 'Dummy Content for Testing.'
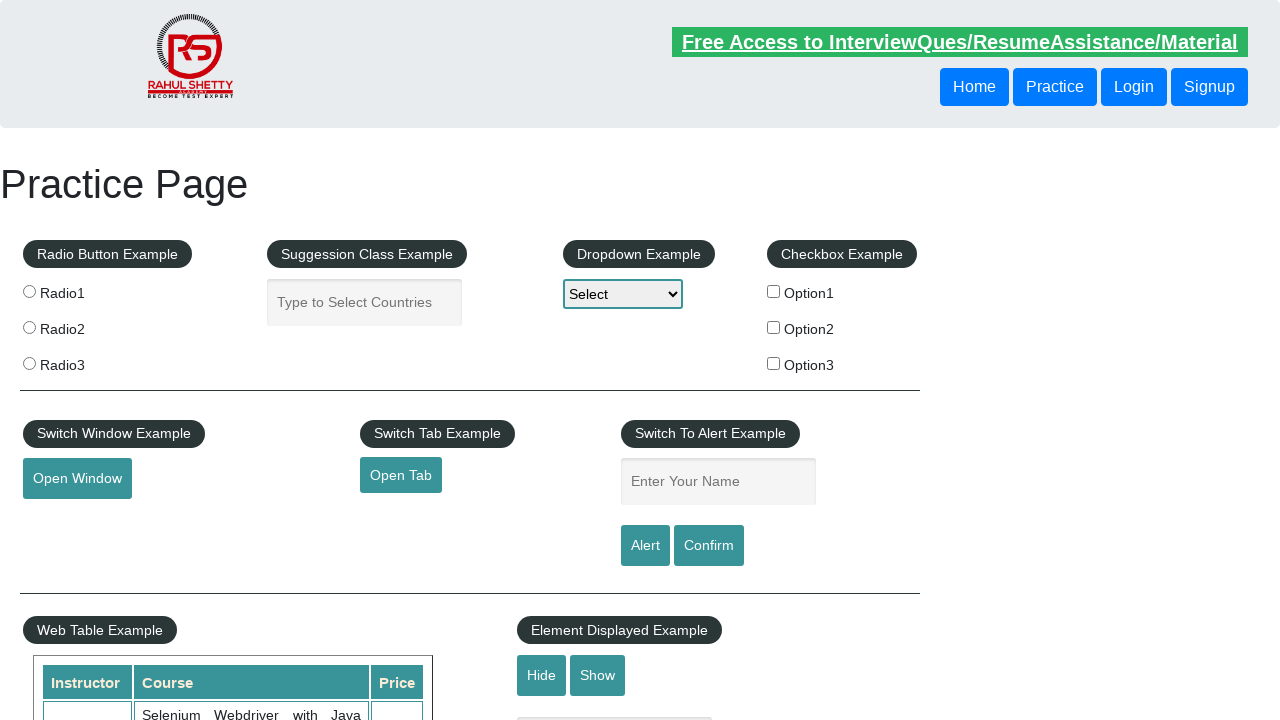

Retrieved href attribute from footer link: '#'
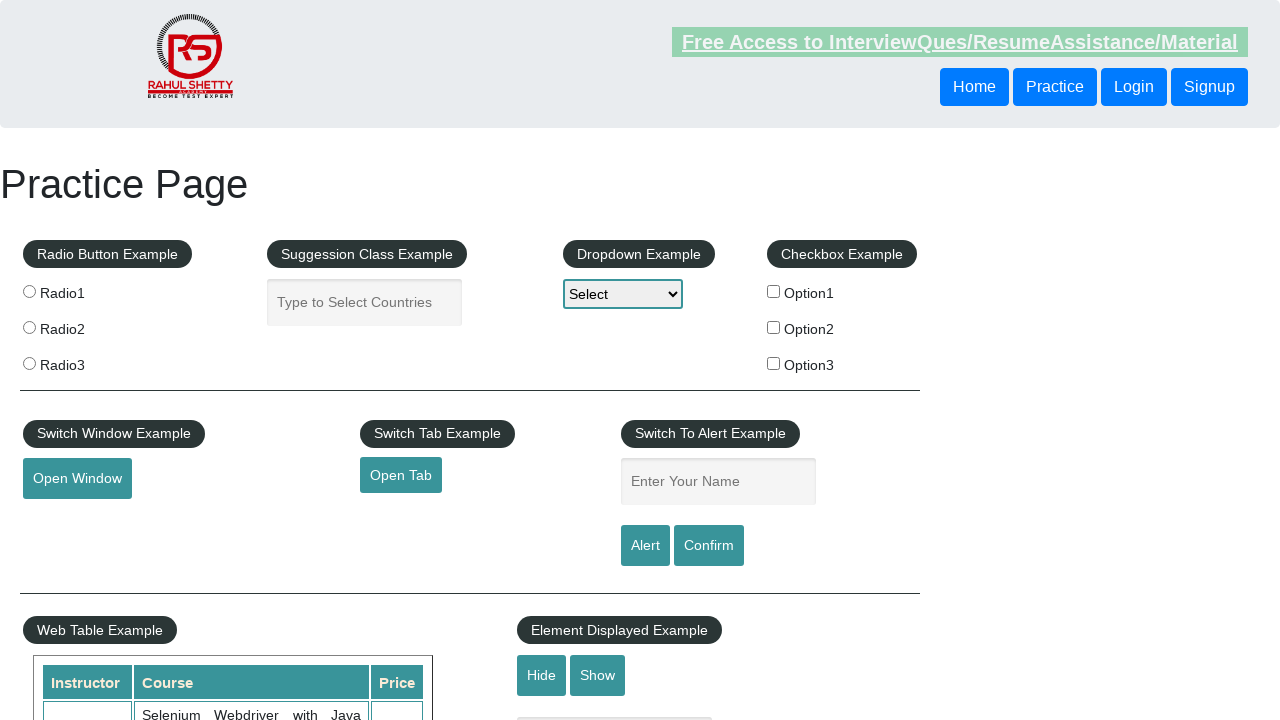

Retrieved text content from footer link: 'Contact info'
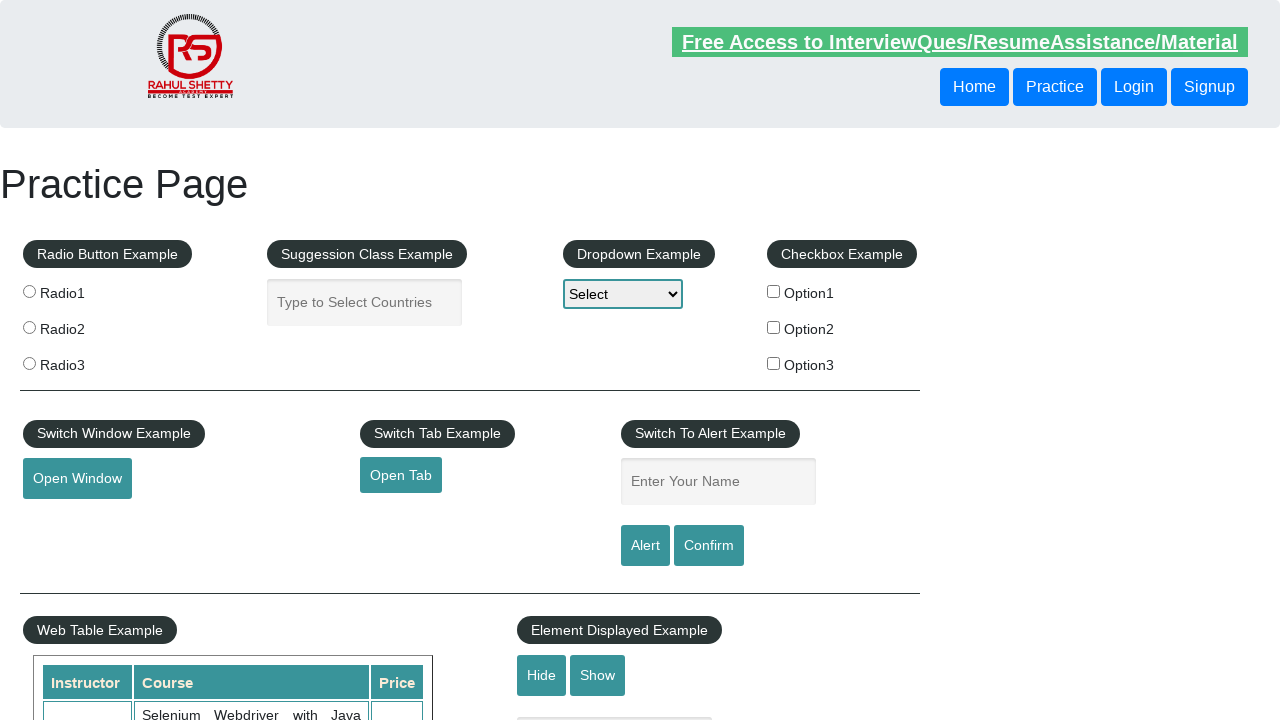

Retrieved href attribute from footer link: '#'
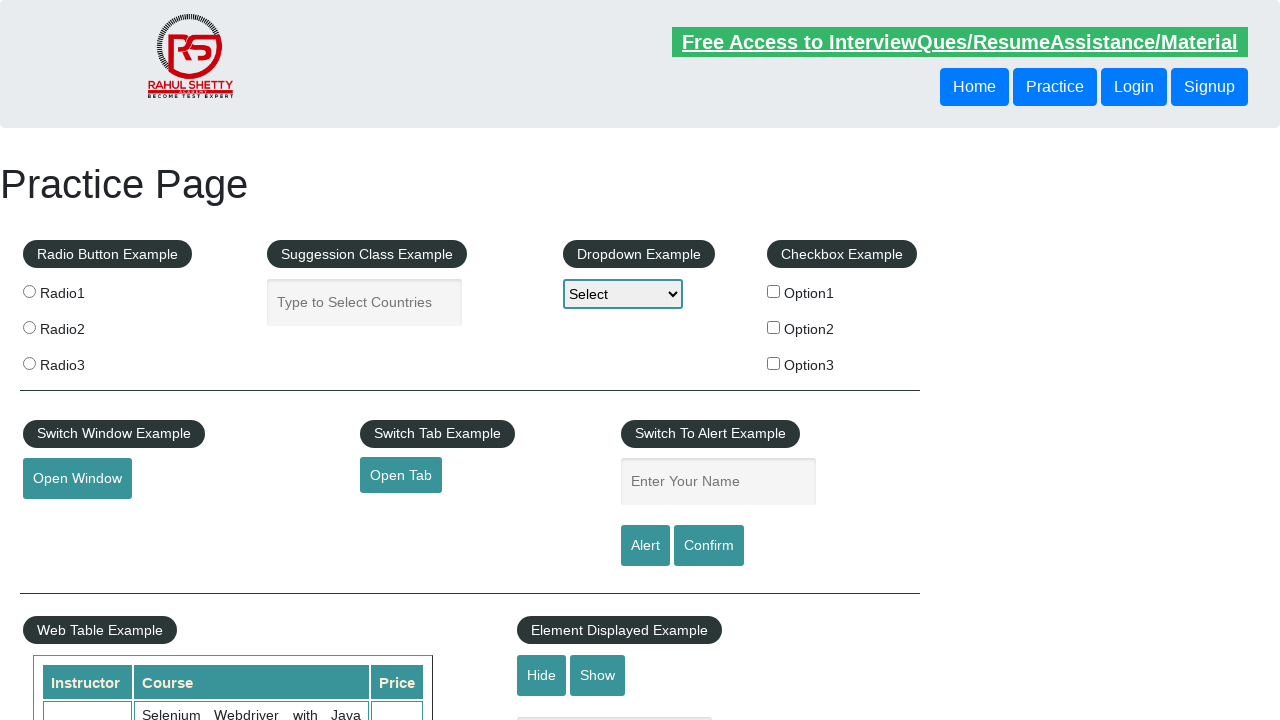

Retrieved text content from footer link: 'Dummy Content for Testing.'
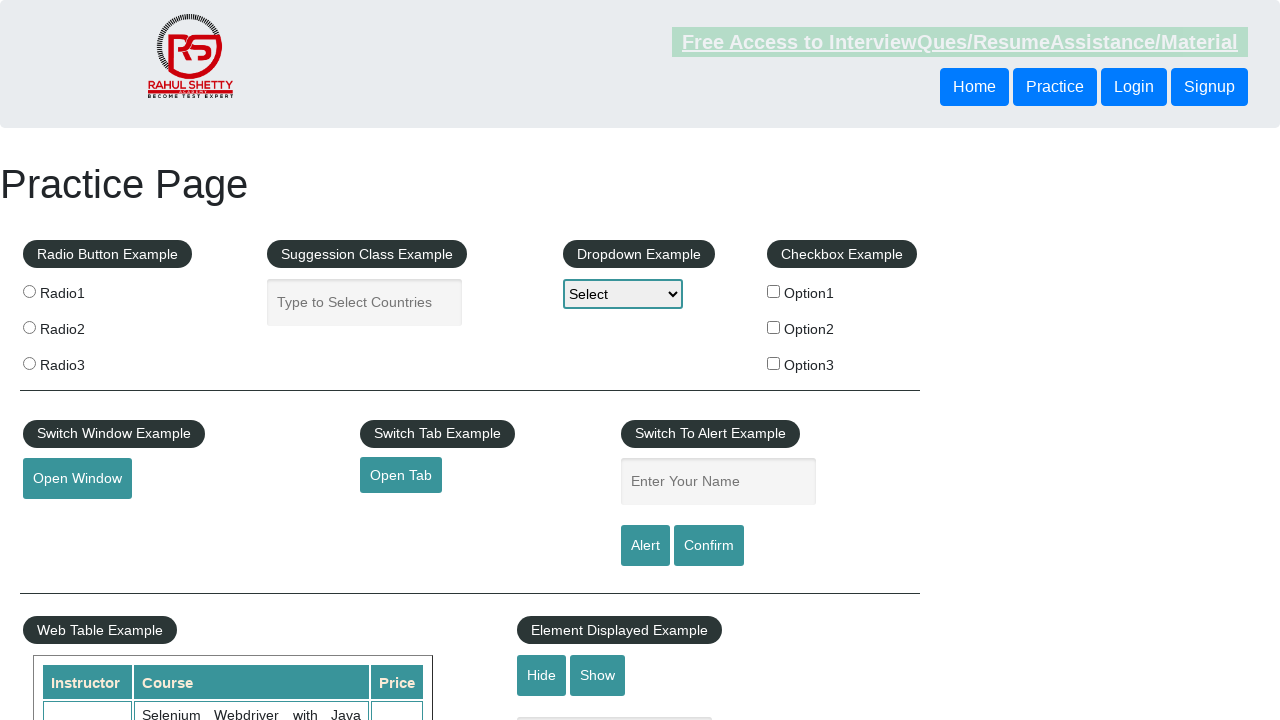

Retrieved href attribute from footer link: '#'
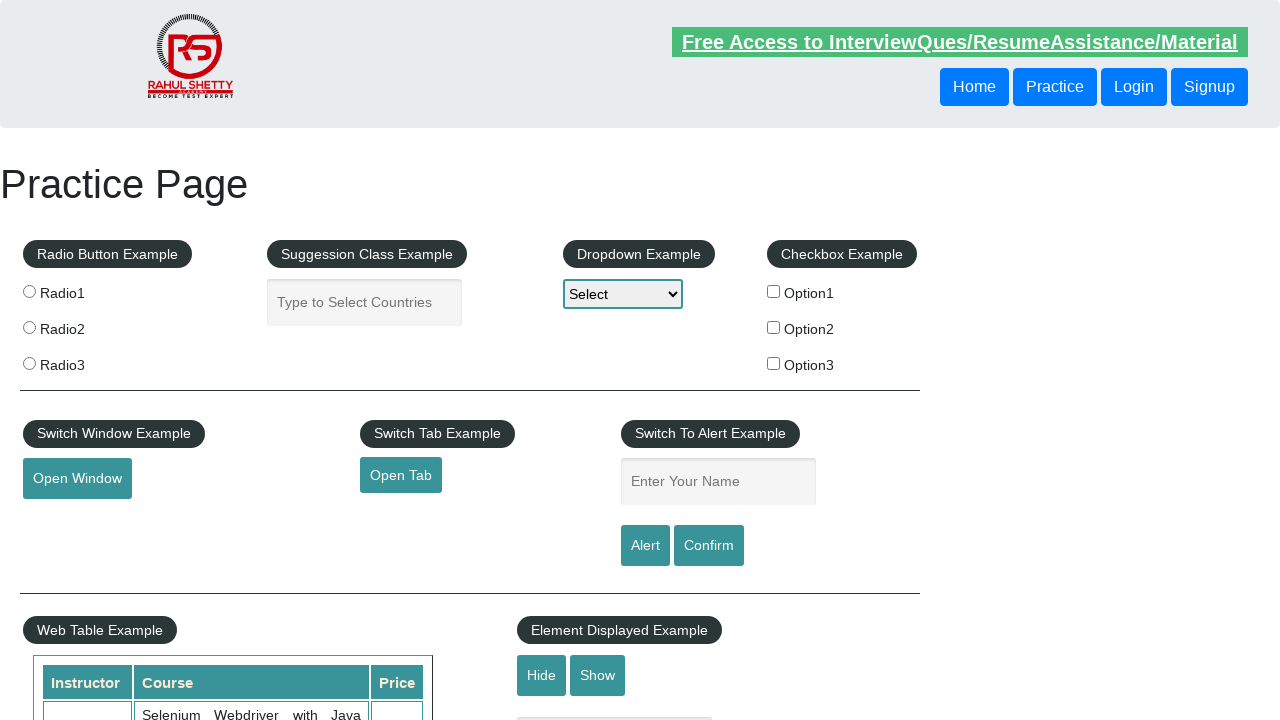

Retrieved text content from footer link: 'Dummy Content for Testing.'
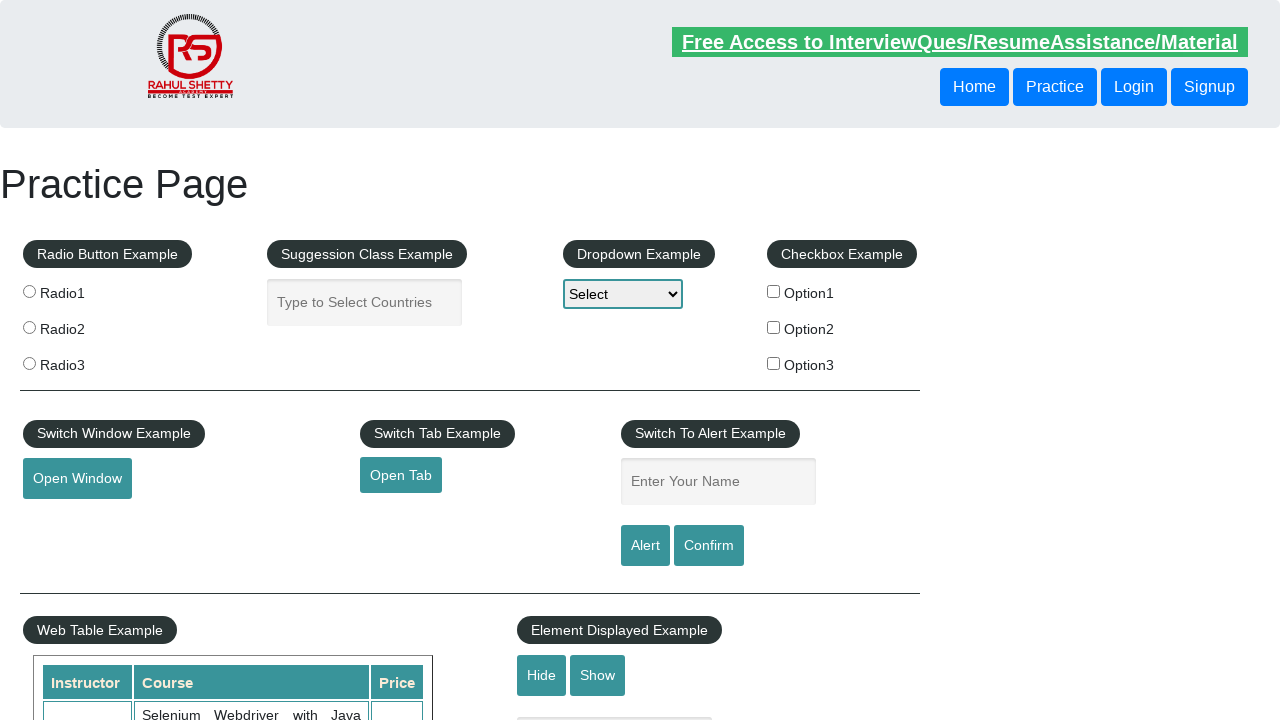

Retrieved href attribute from footer link: '#'
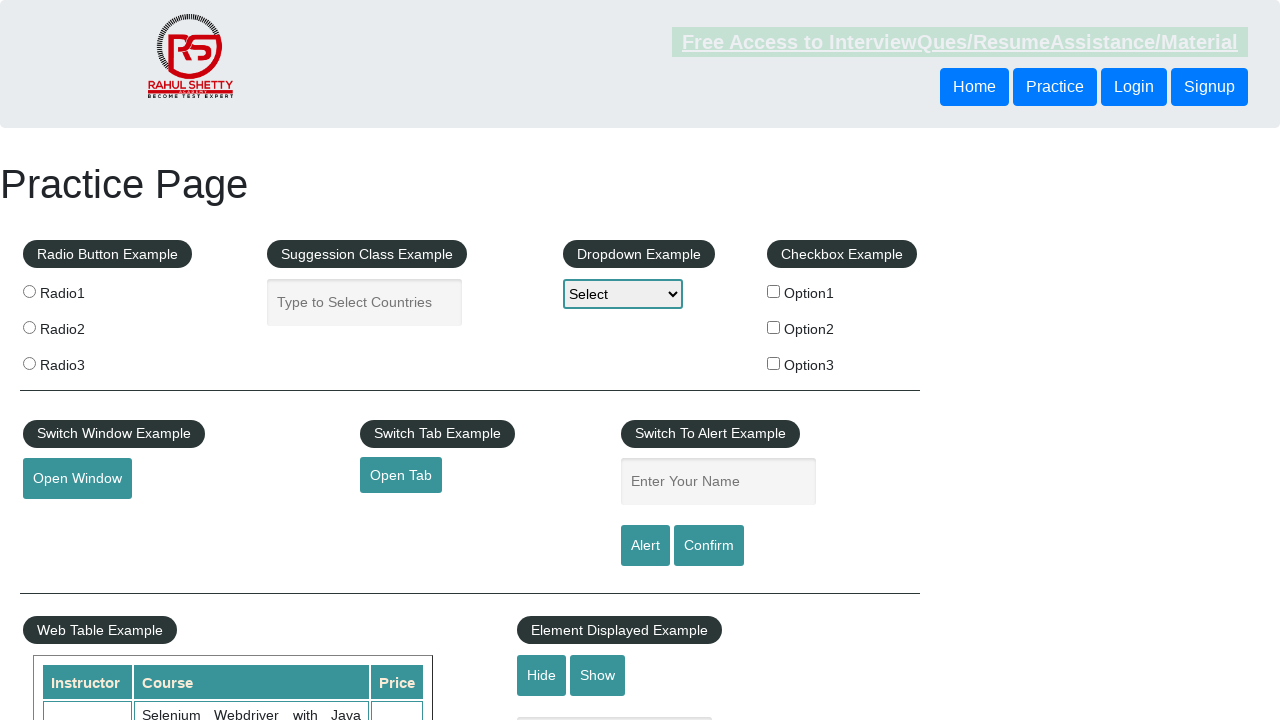

Retrieved text content from footer link: 'Dummy Content for Testing.'
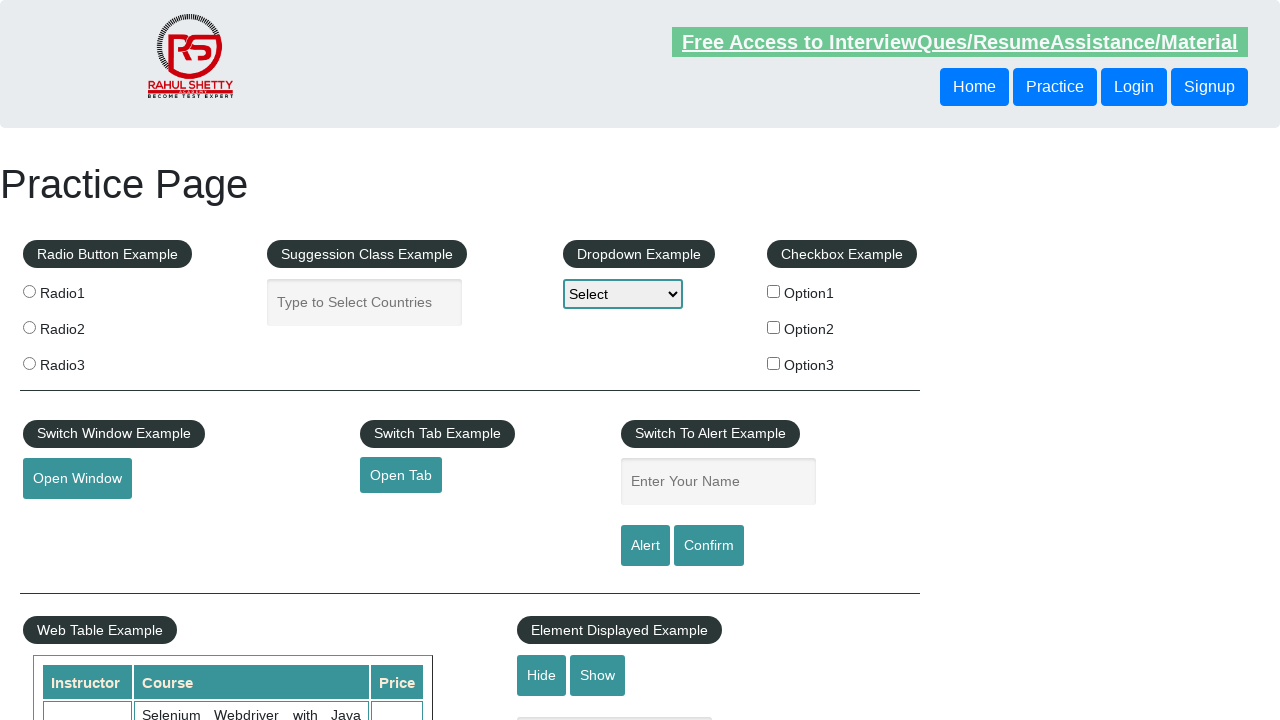

Retrieved href attribute from footer link: '#'
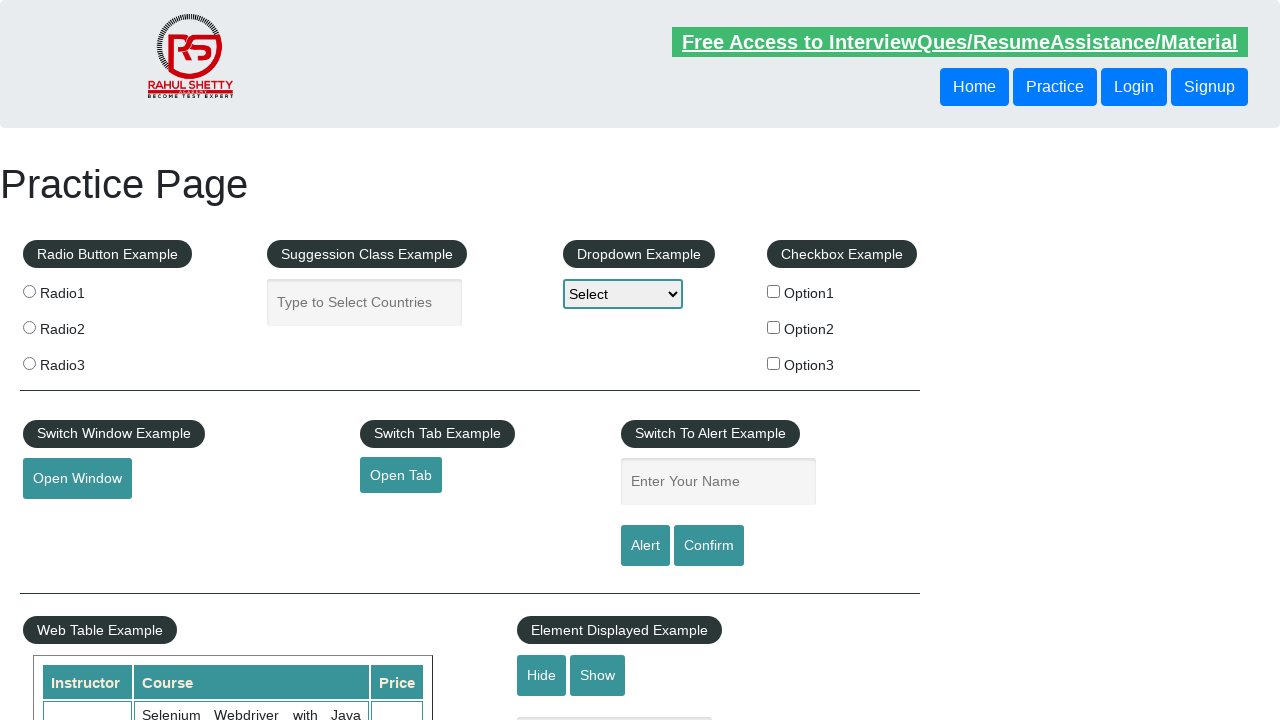

Retrieved text content from footer link: 'Dummy Content for Testing.'
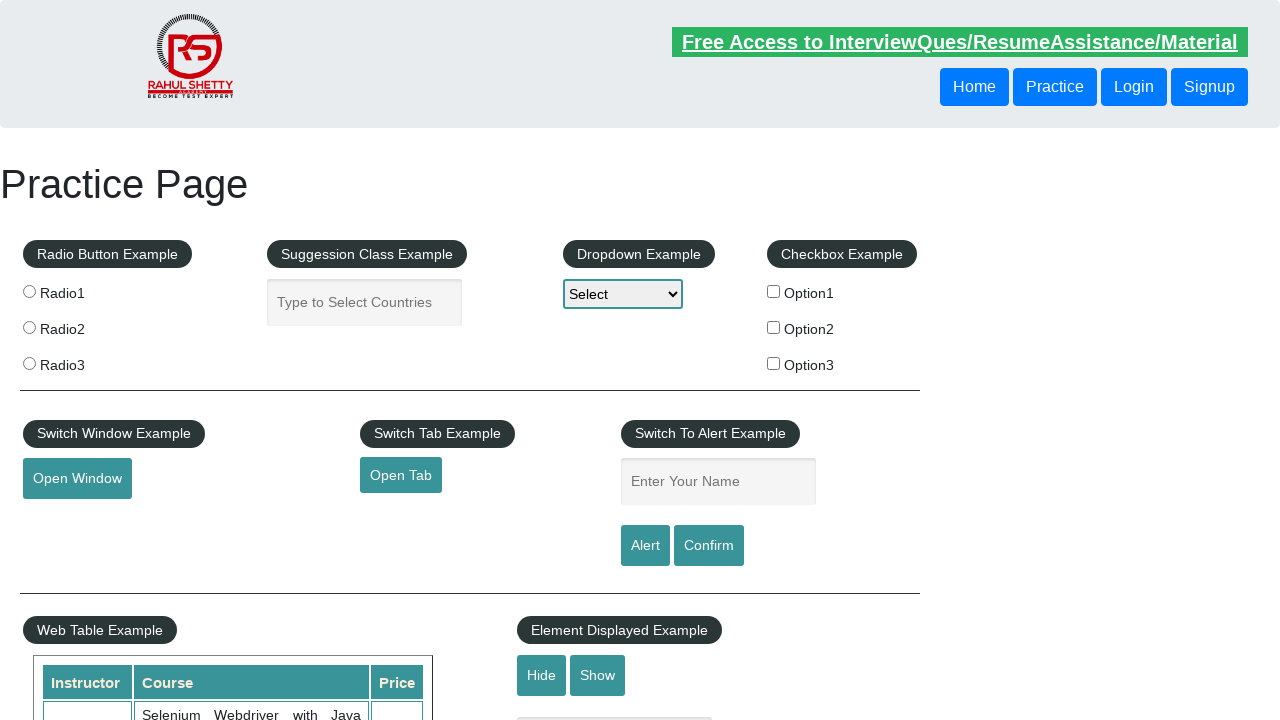

Retrieved href attribute from footer link: '#'
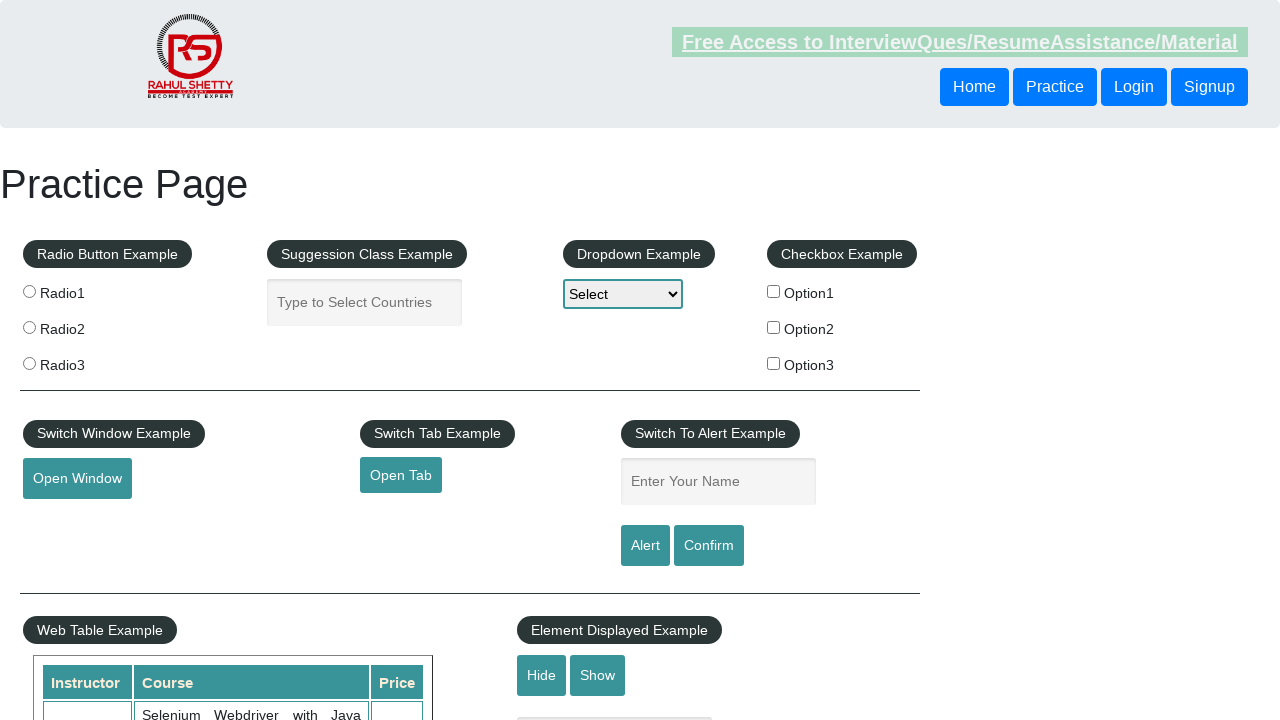

Retrieved text content from footer link: 'Social Media'
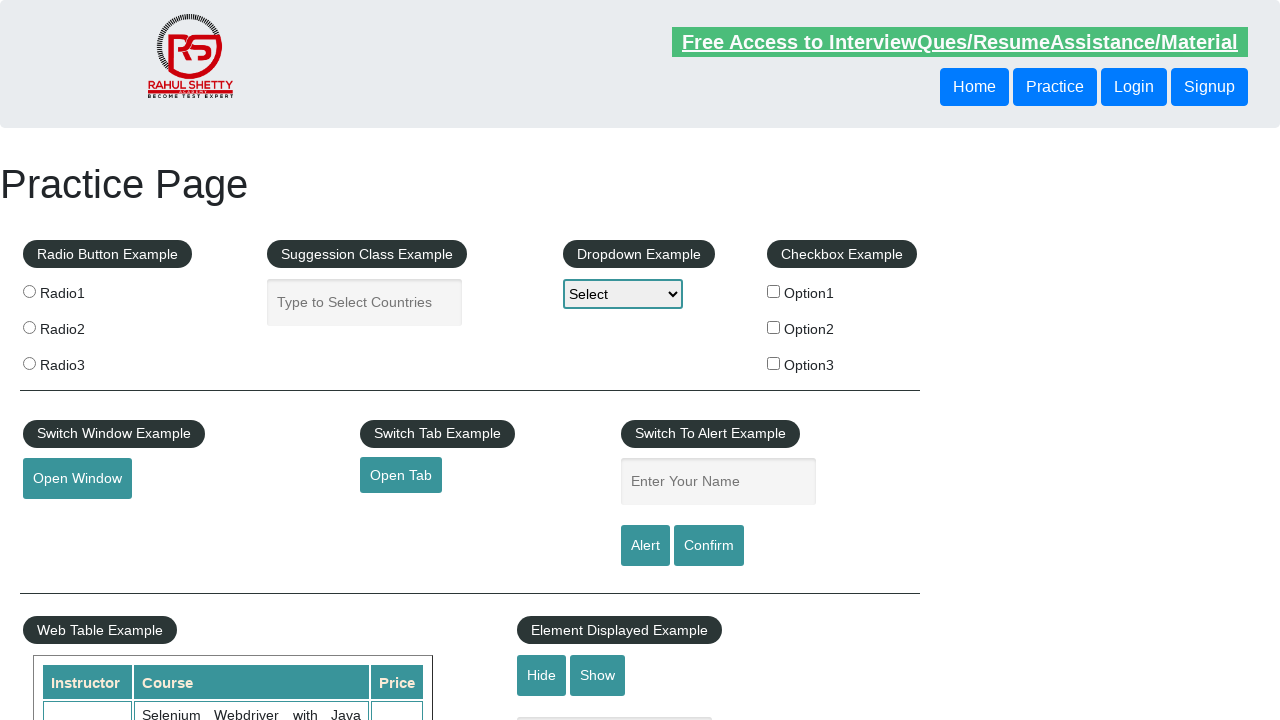

Retrieved href attribute from footer link: '#'
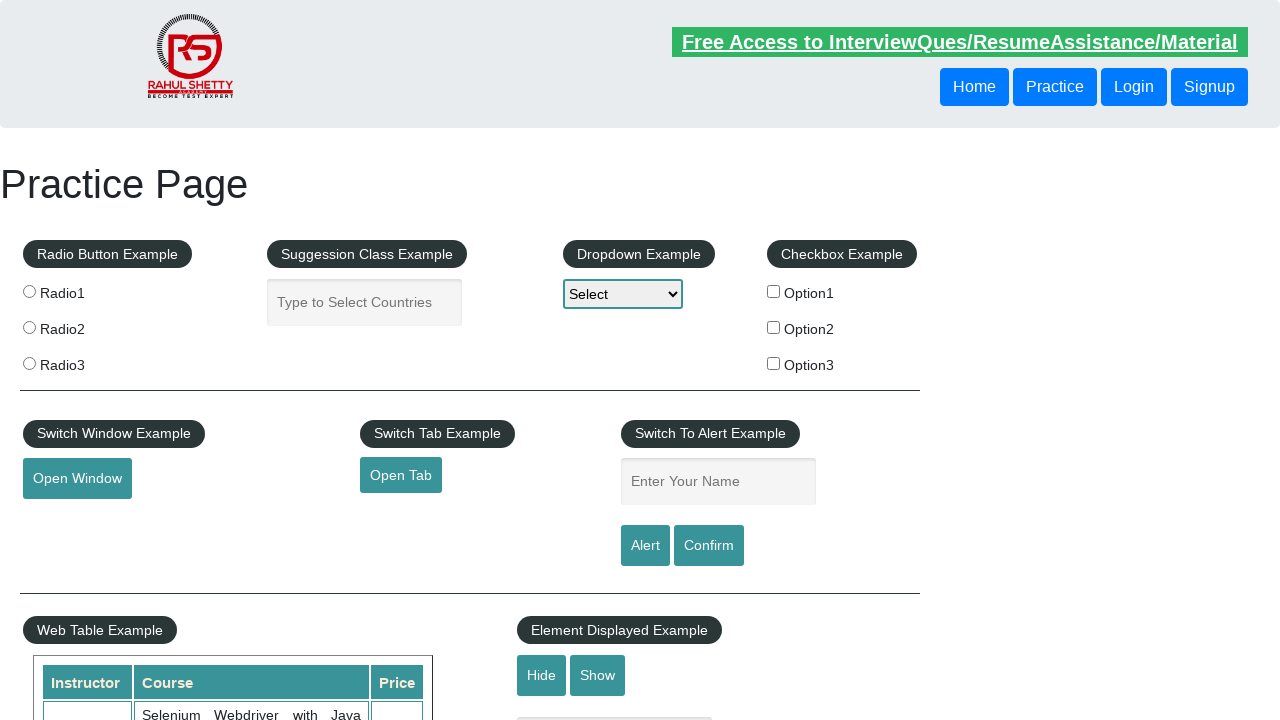

Retrieved text content from footer link: 'Facebook'
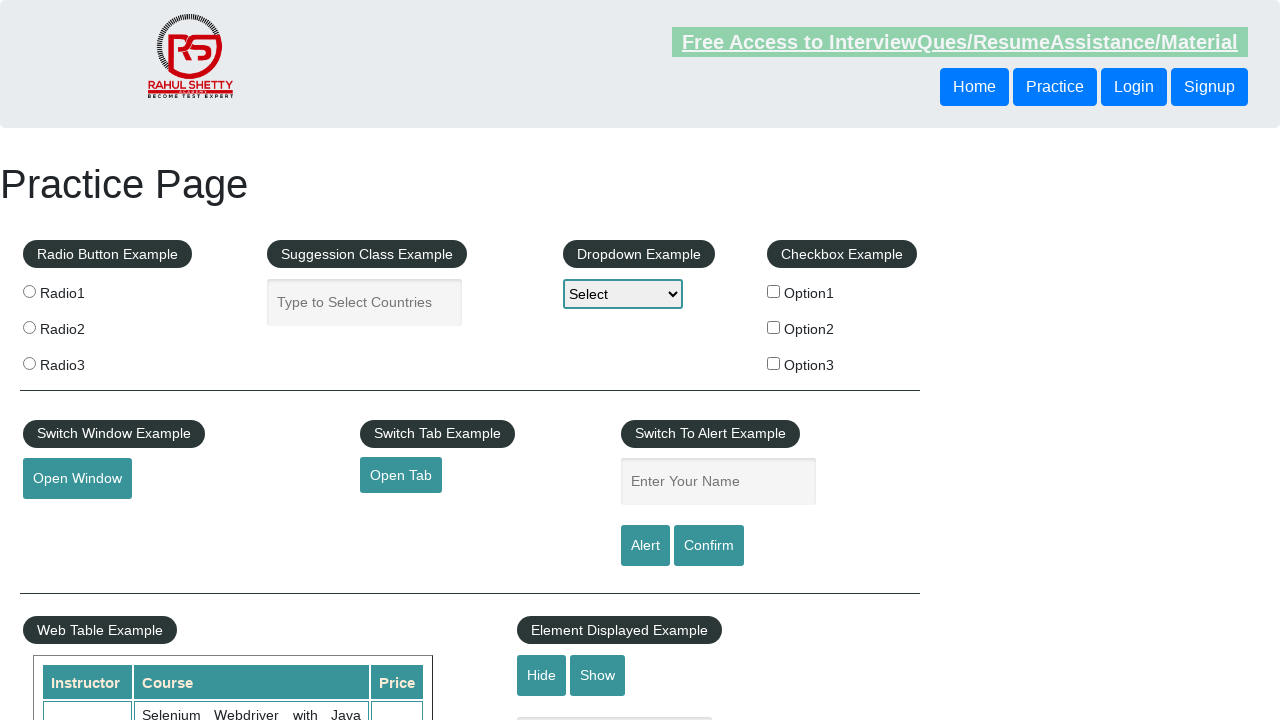

Retrieved href attribute from footer link: '#'
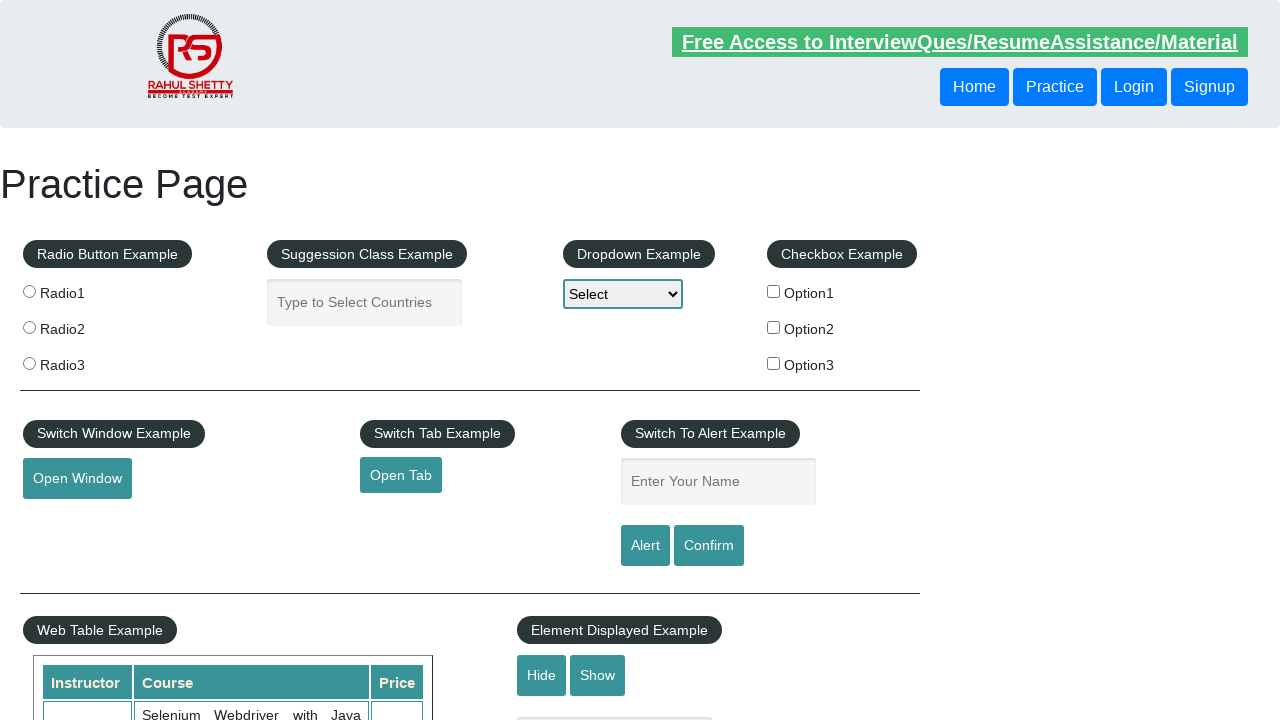

Retrieved text content from footer link: 'Twitter'
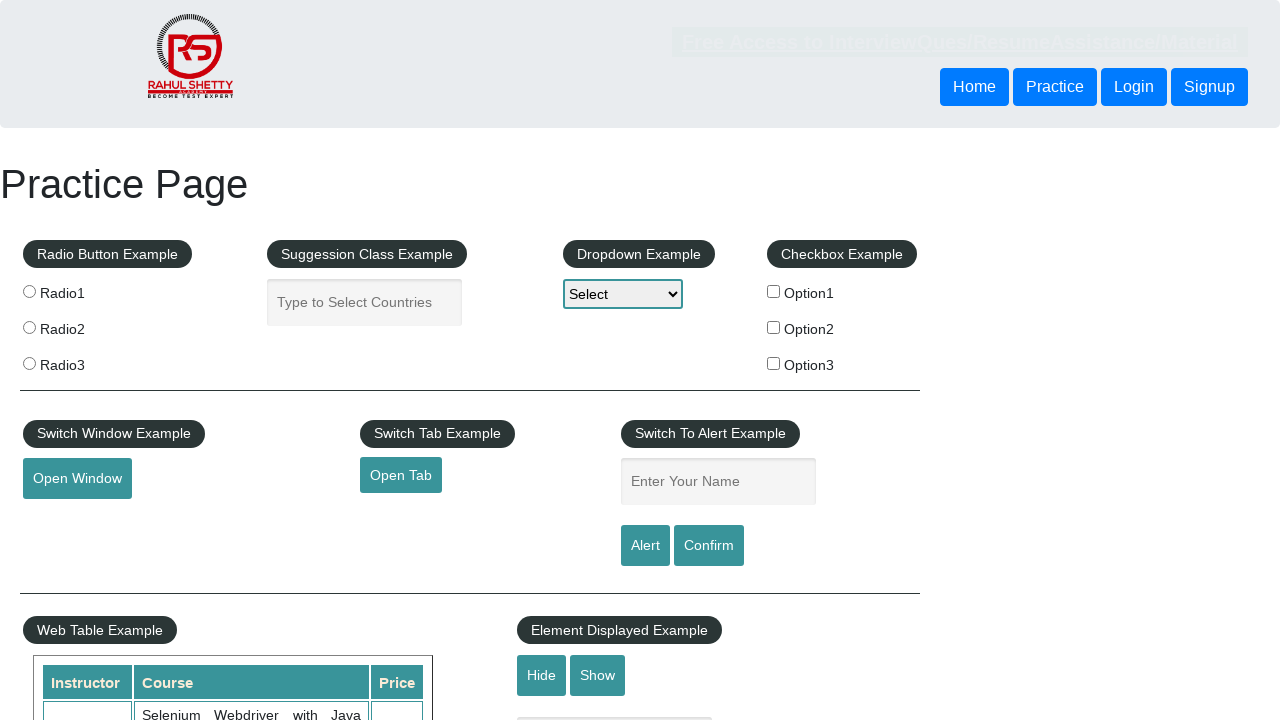

Retrieved href attribute from footer link: '#'
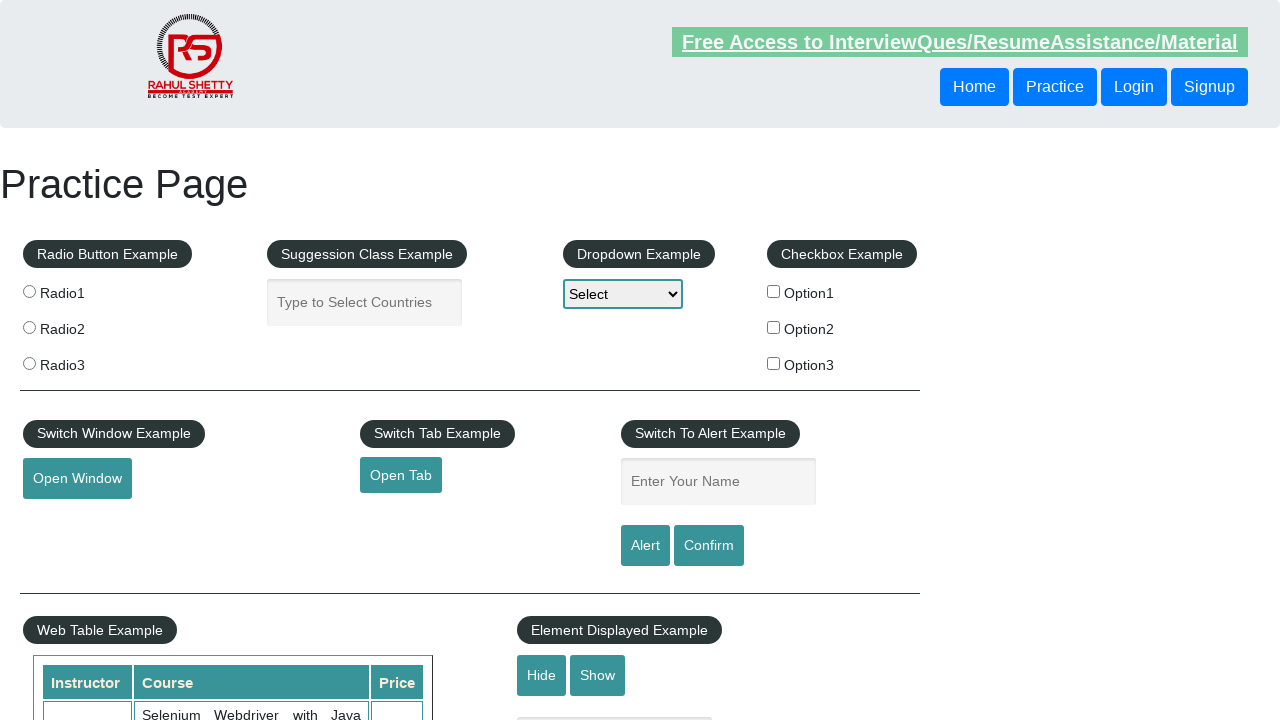

Retrieved text content from footer link: 'Google+'
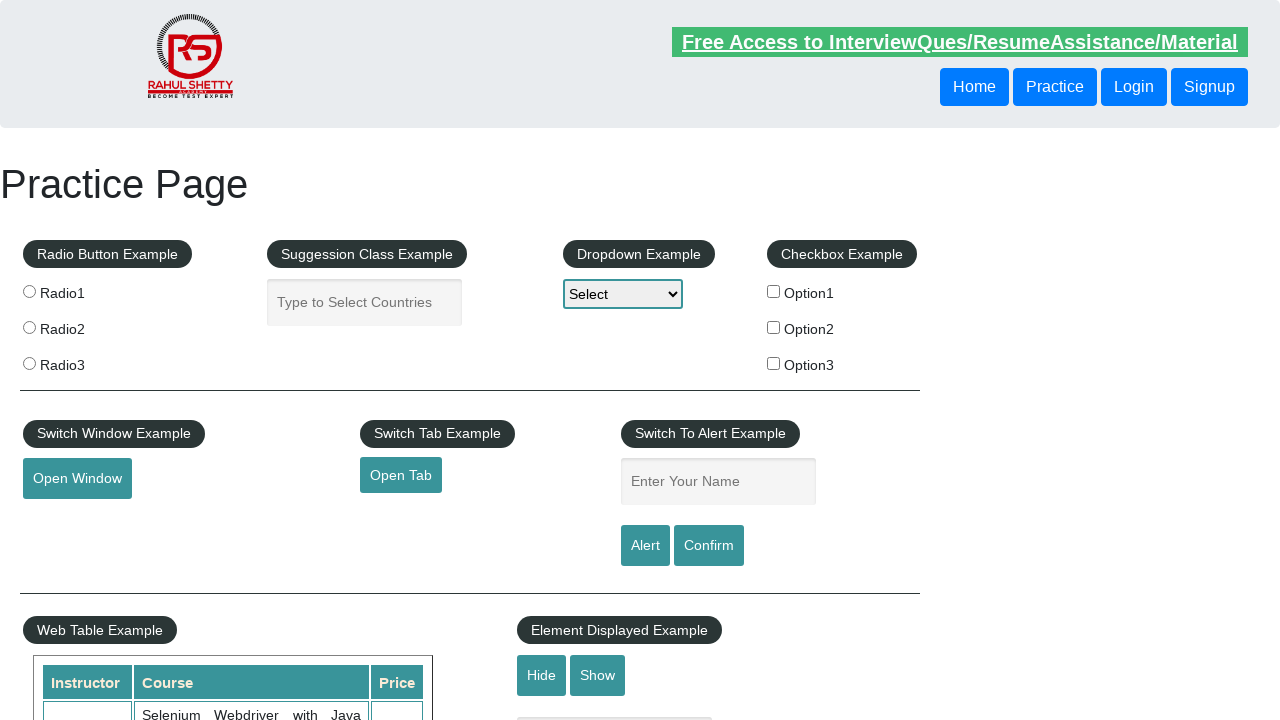

Retrieved href attribute from footer link: '#'
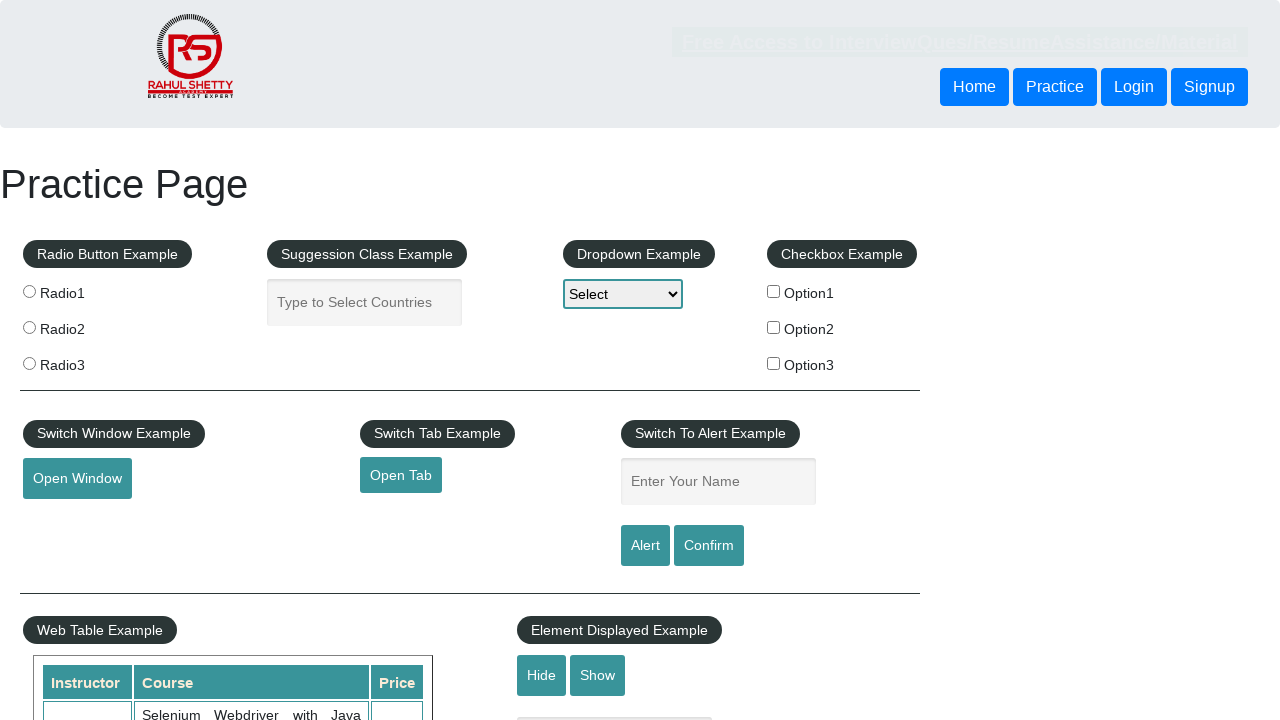

Retrieved text content from footer link: 'Youtube'
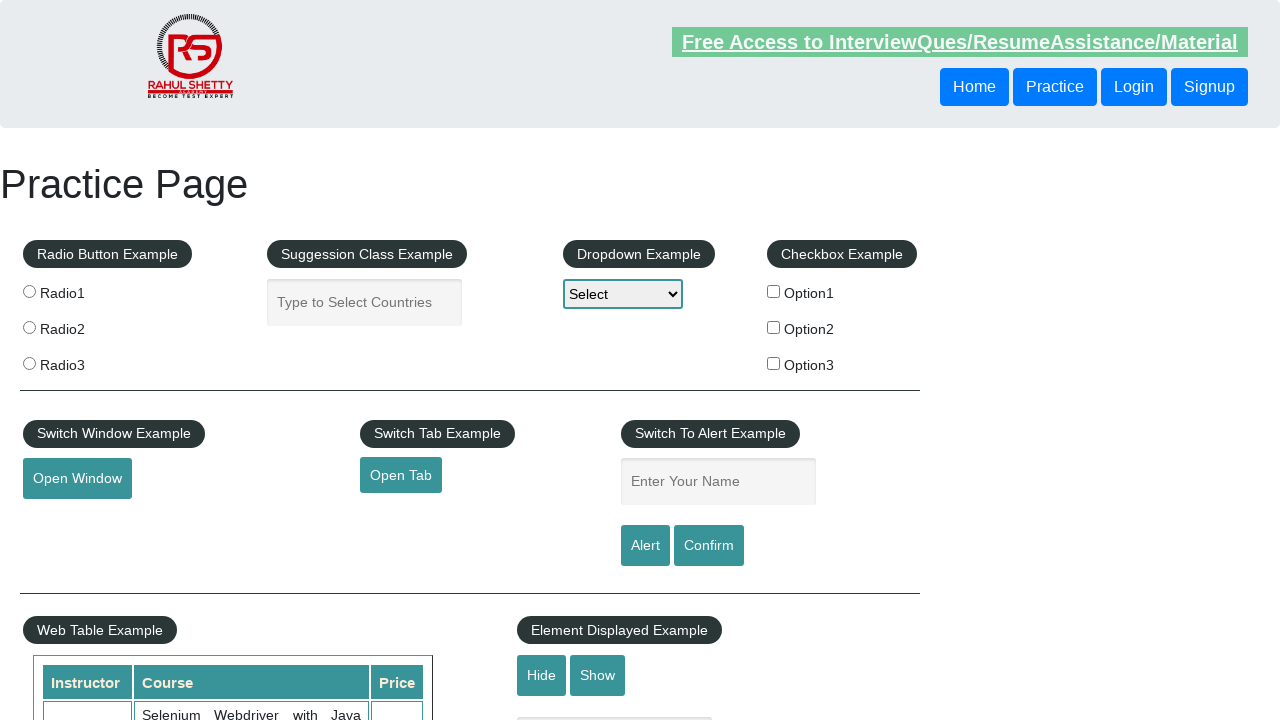

Retrieved href attribute from footer link: '#'
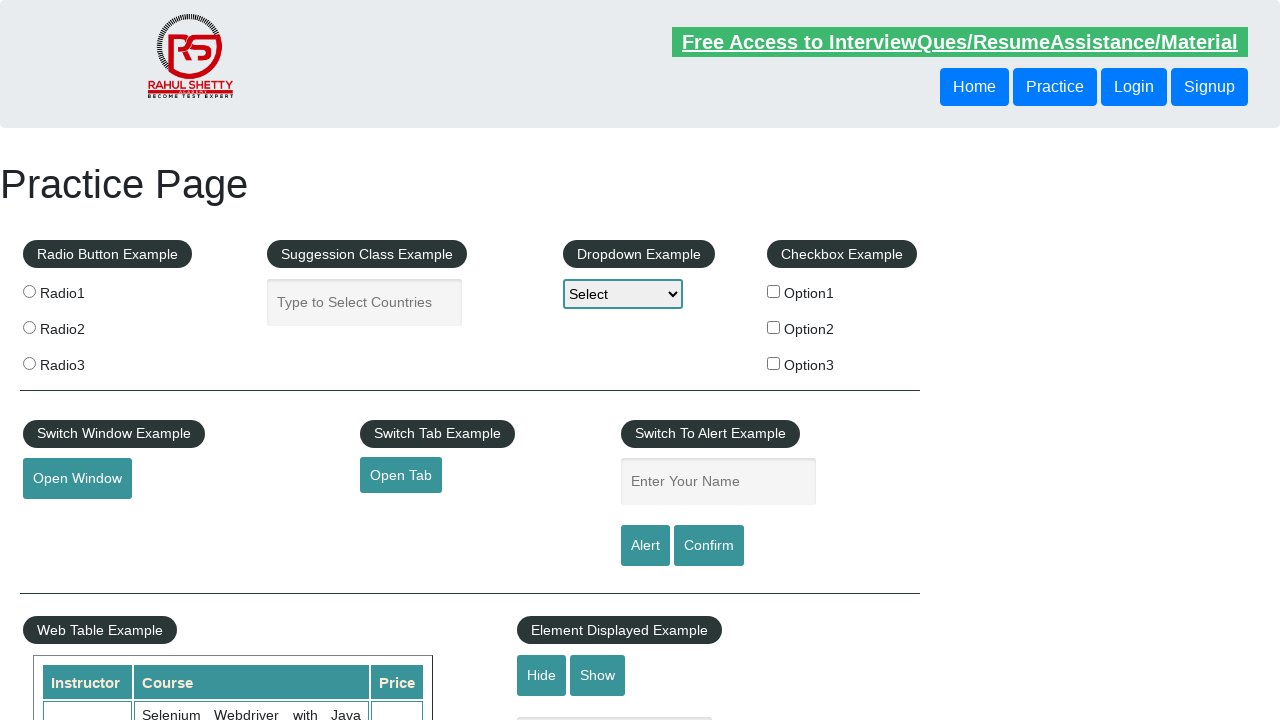

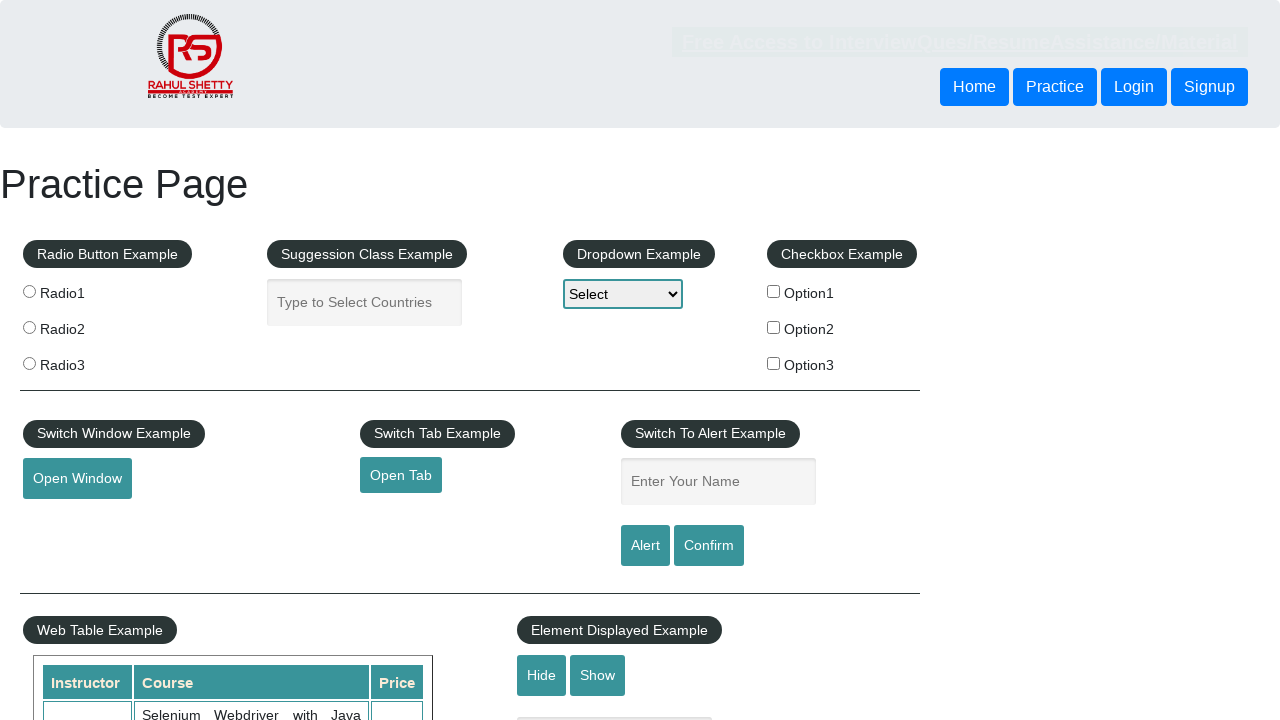